Navigates to an automation practice page and verifies that footer links are present and accessible

Starting URL: https://rahulshettyacademy.com/AutomationPractice/

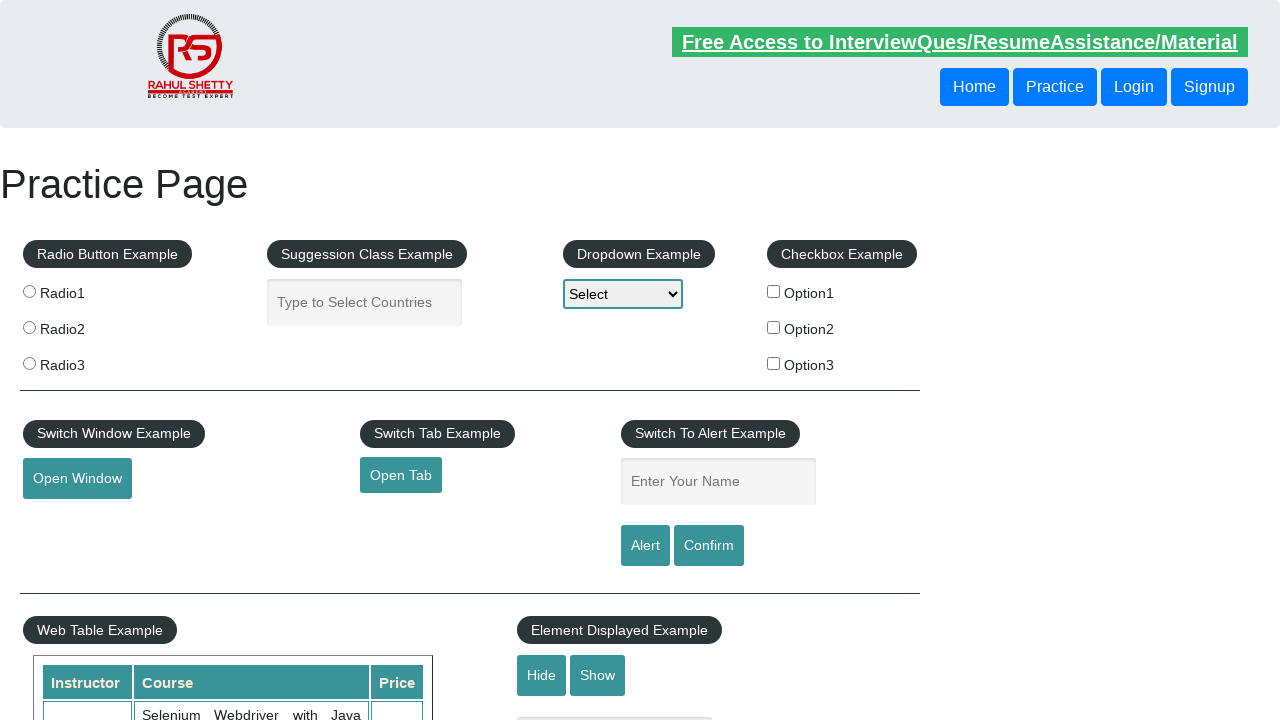

Navigated to automation practice page
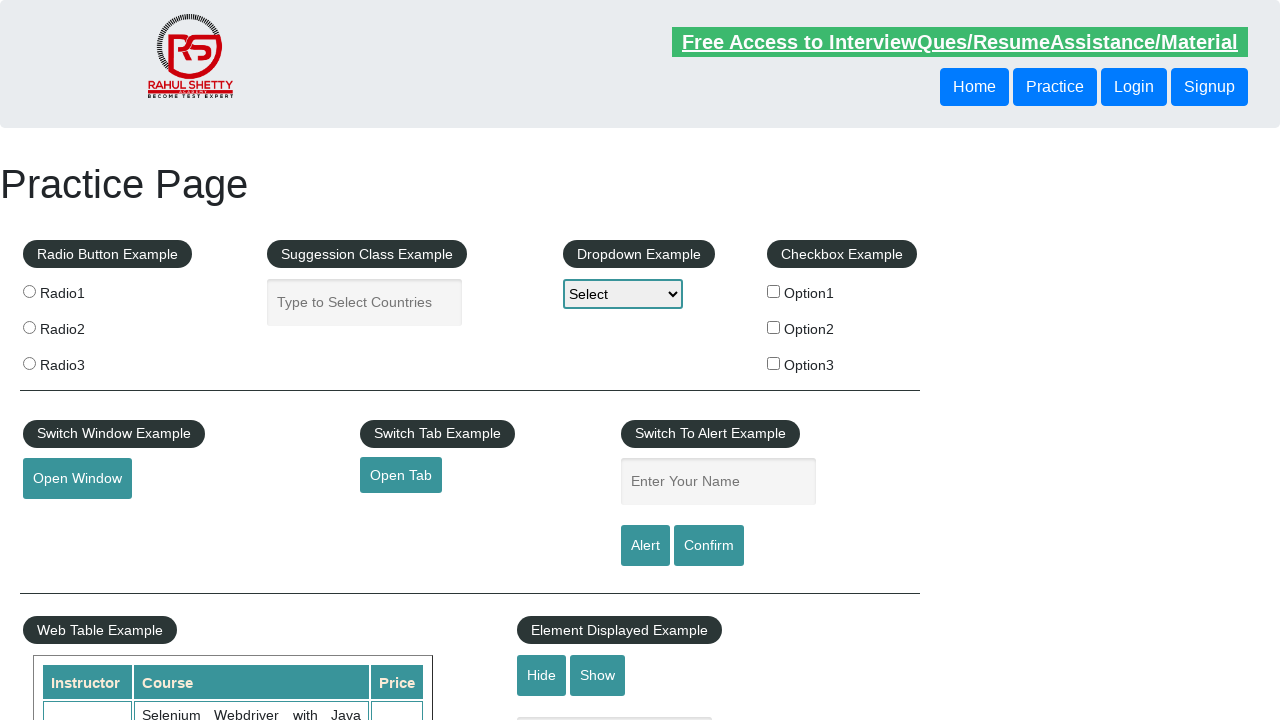

Footer links selector became available
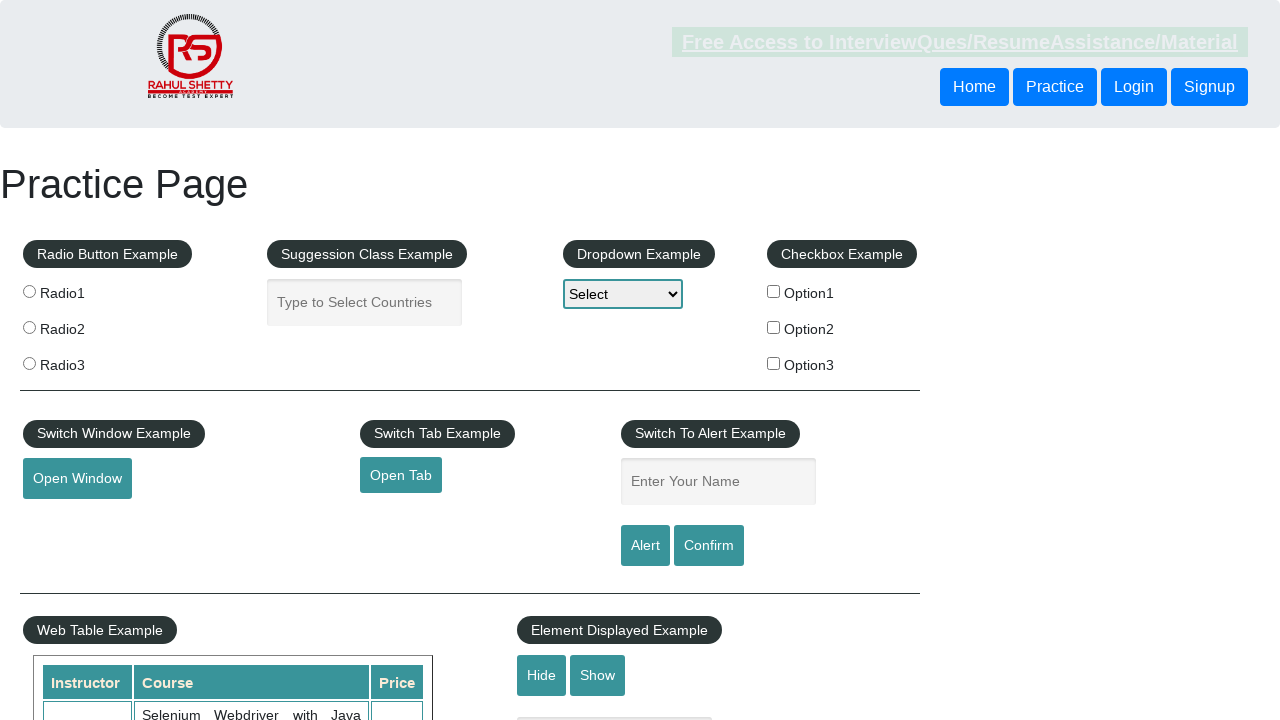

Retrieved all footer links (count: 20)
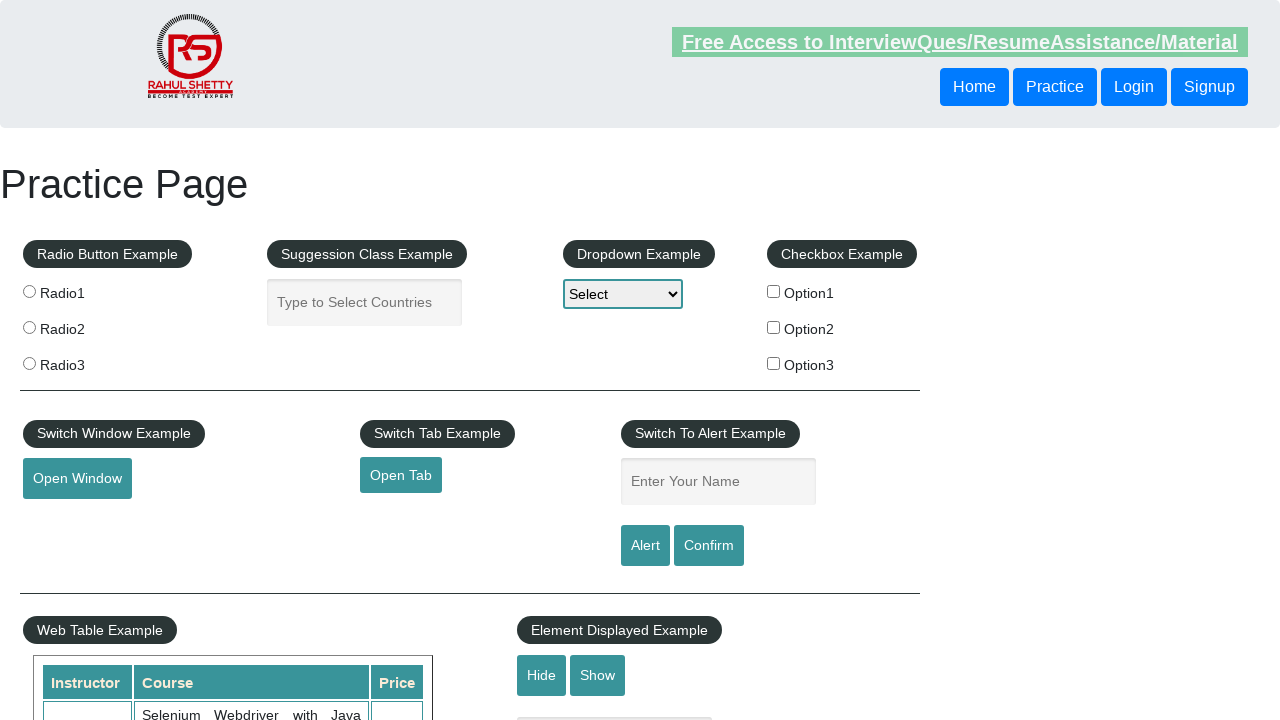

Verified footer links are present
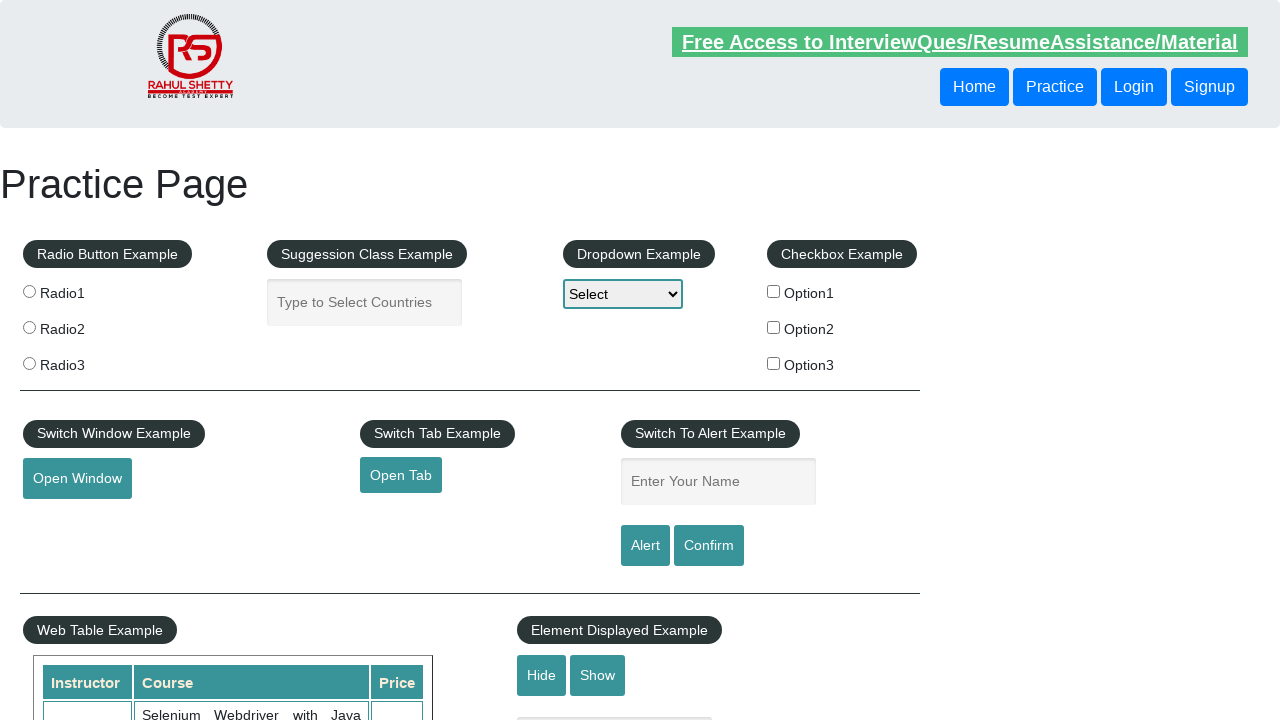

Retrieved footer link text: 'Discount Coupons'
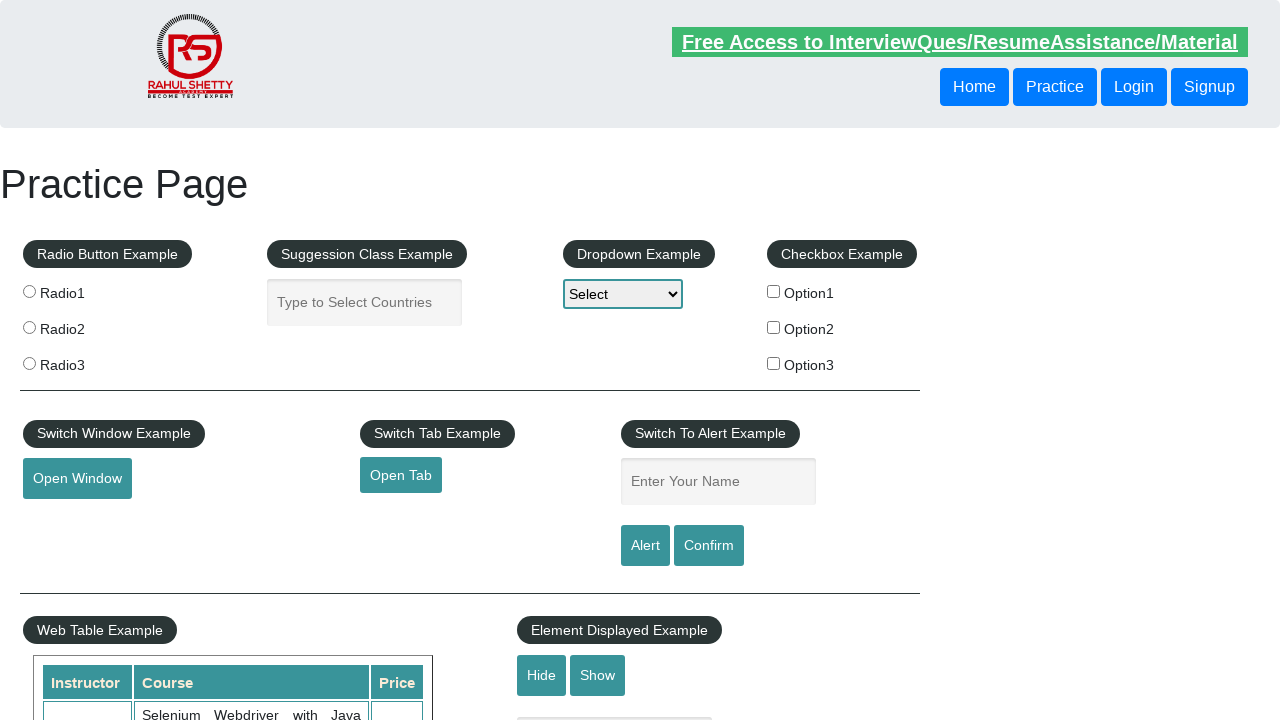

Retrieved href attribute for link 'Discount Coupons': #
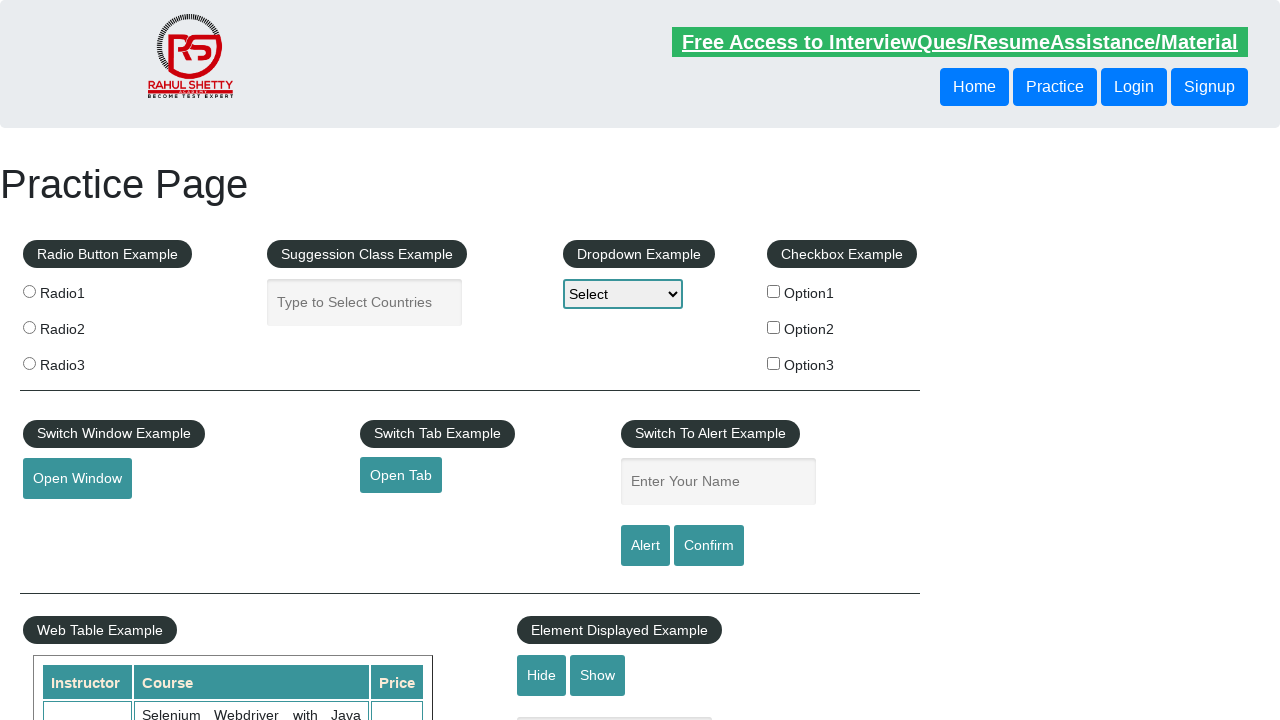

Verified link 'Discount Coupons' has valid href attribute
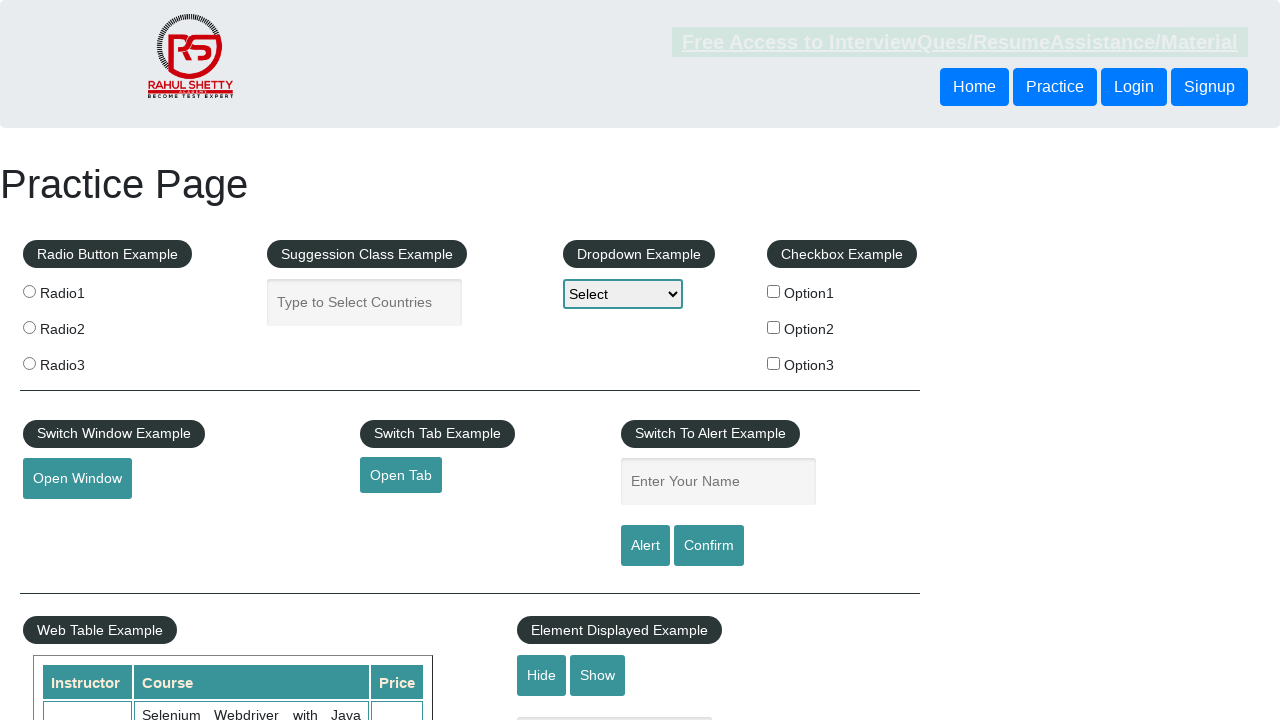

Retrieved footer link text: 'REST API'
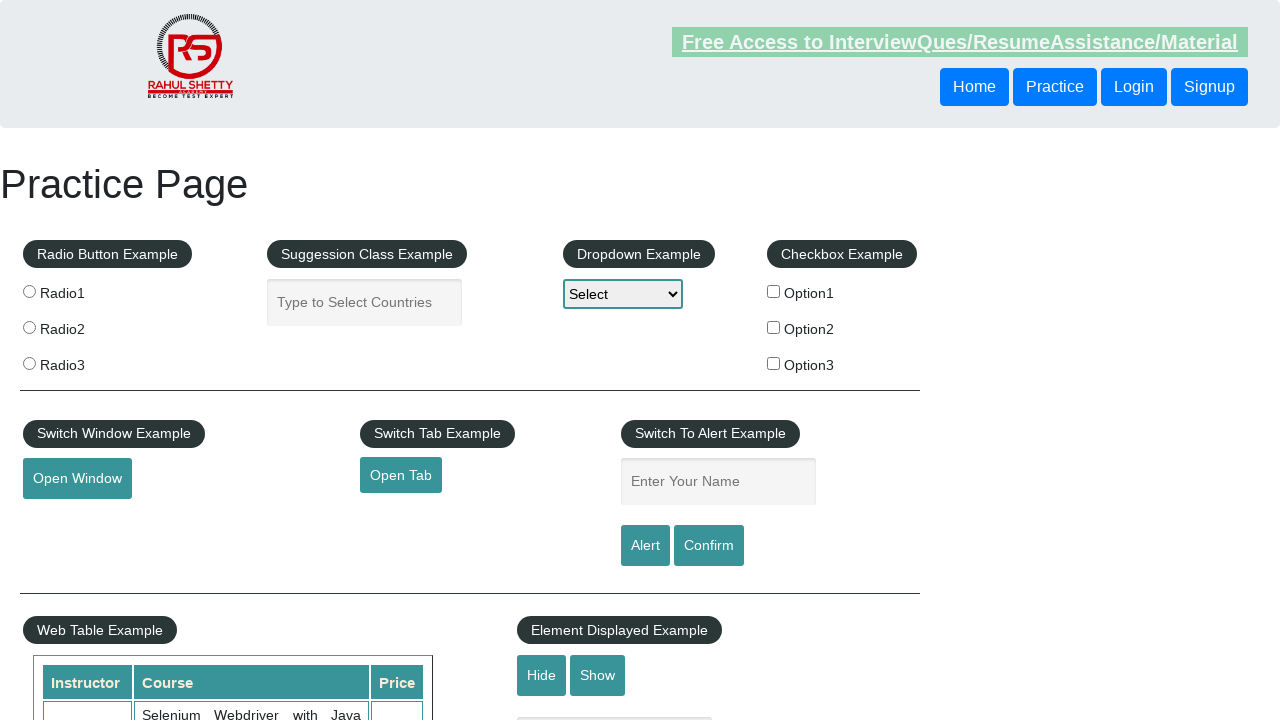

Retrieved href attribute for link 'REST API': http://www.restapitutorial.com/
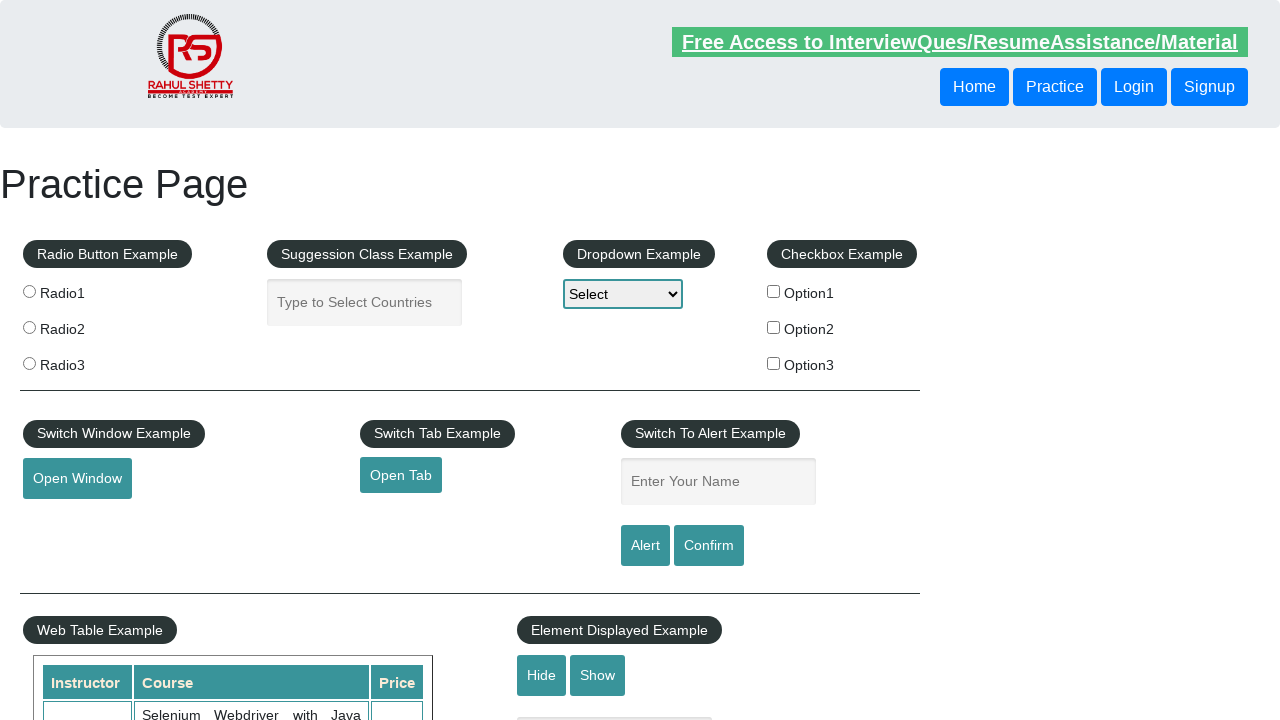

Verified link 'REST API' has valid href attribute
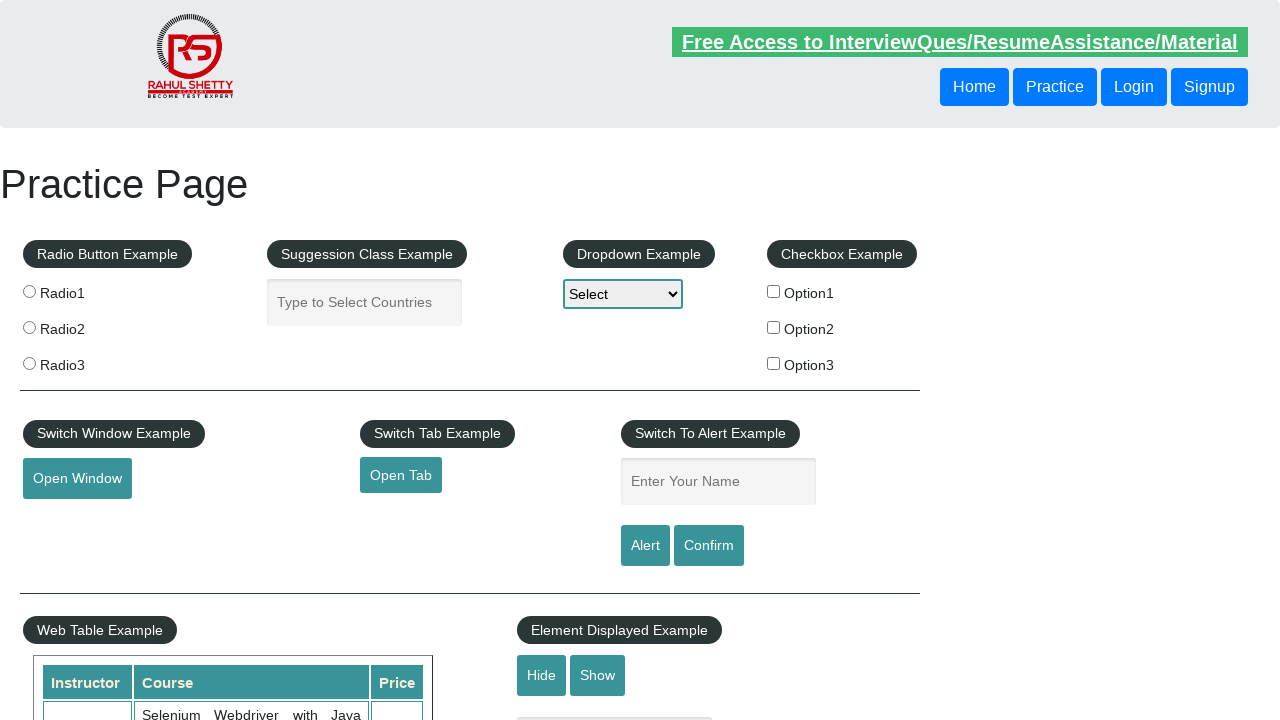

Retrieved footer link text: 'SoapUI'
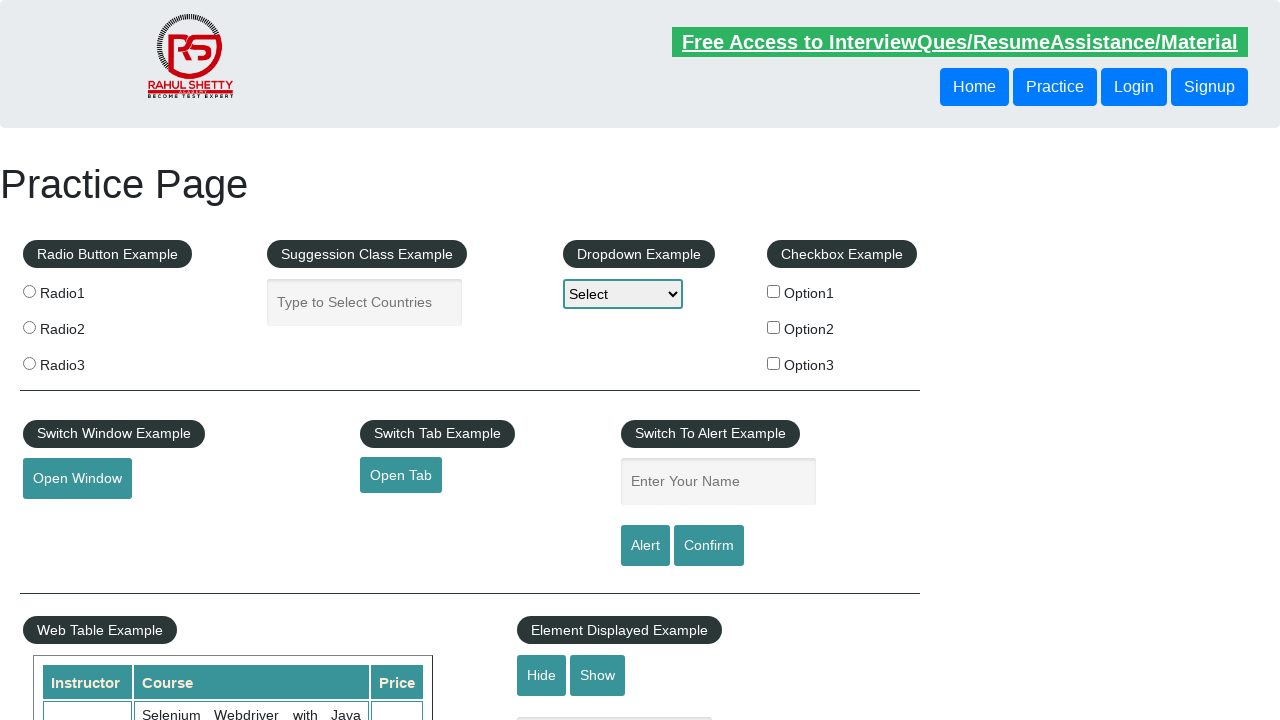

Retrieved href attribute for link 'SoapUI': https://www.soapui.org/
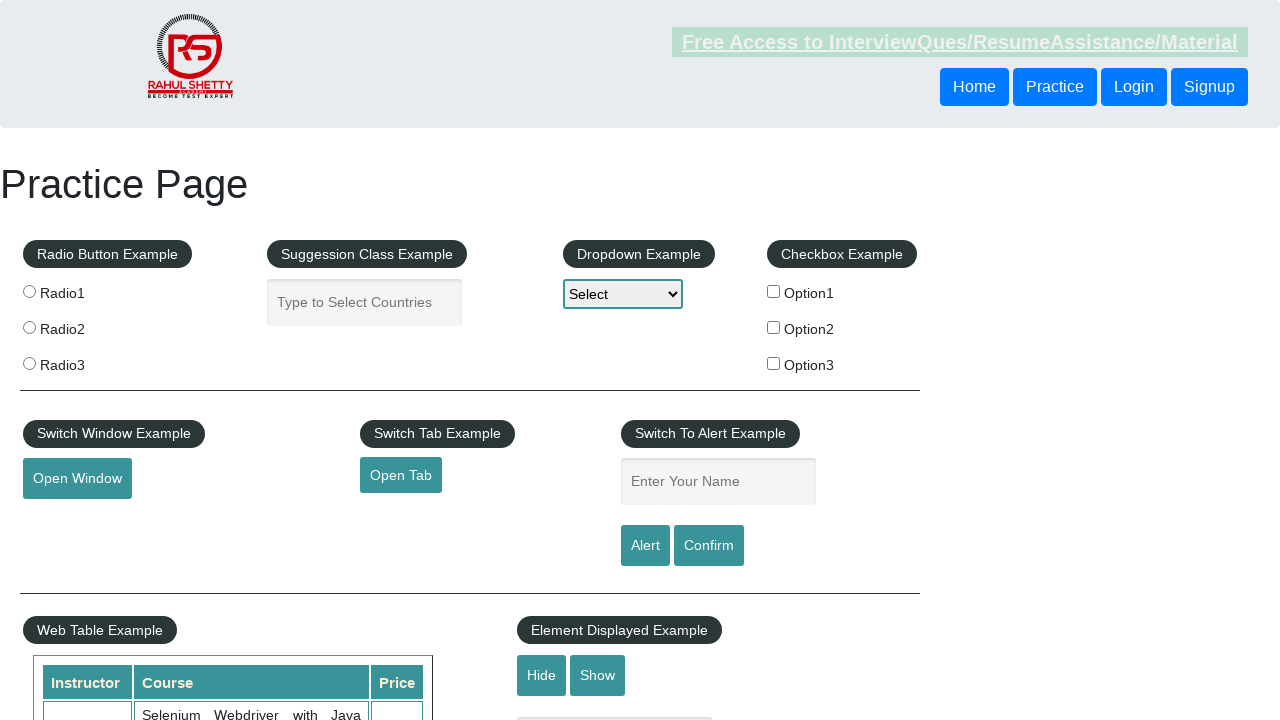

Verified link 'SoapUI' has valid href attribute
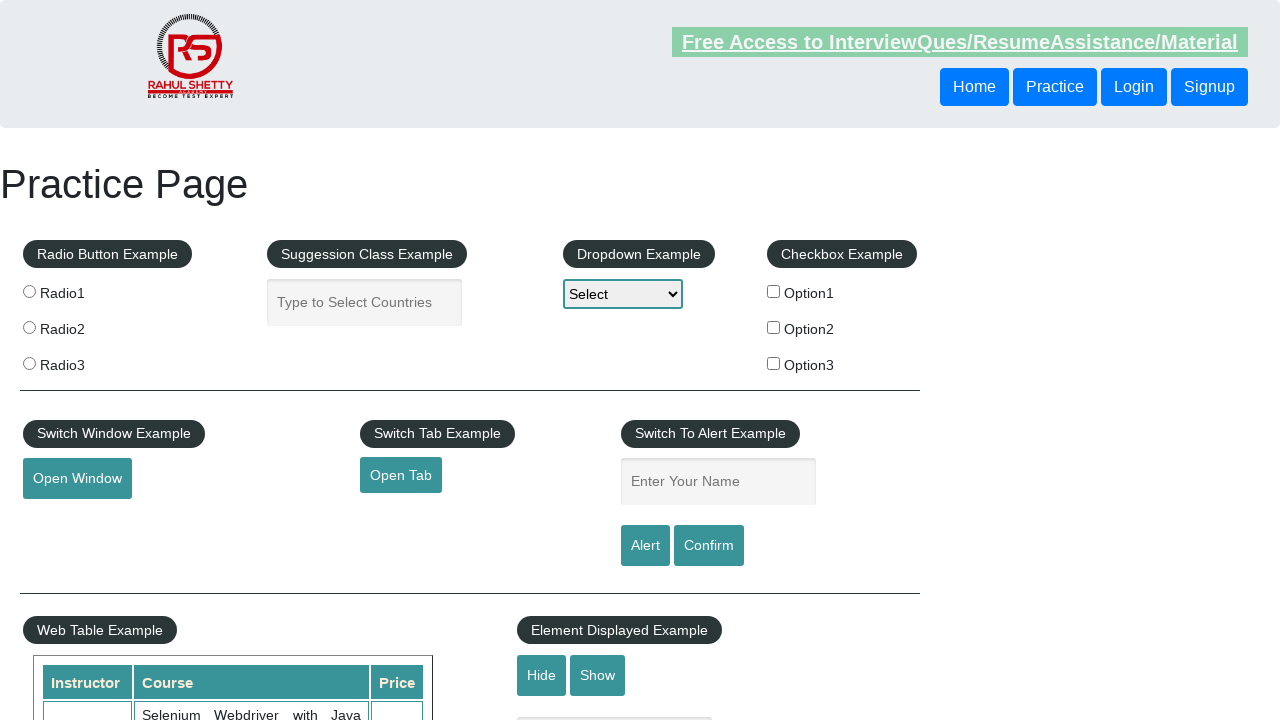

Retrieved footer link text: 'Appium'
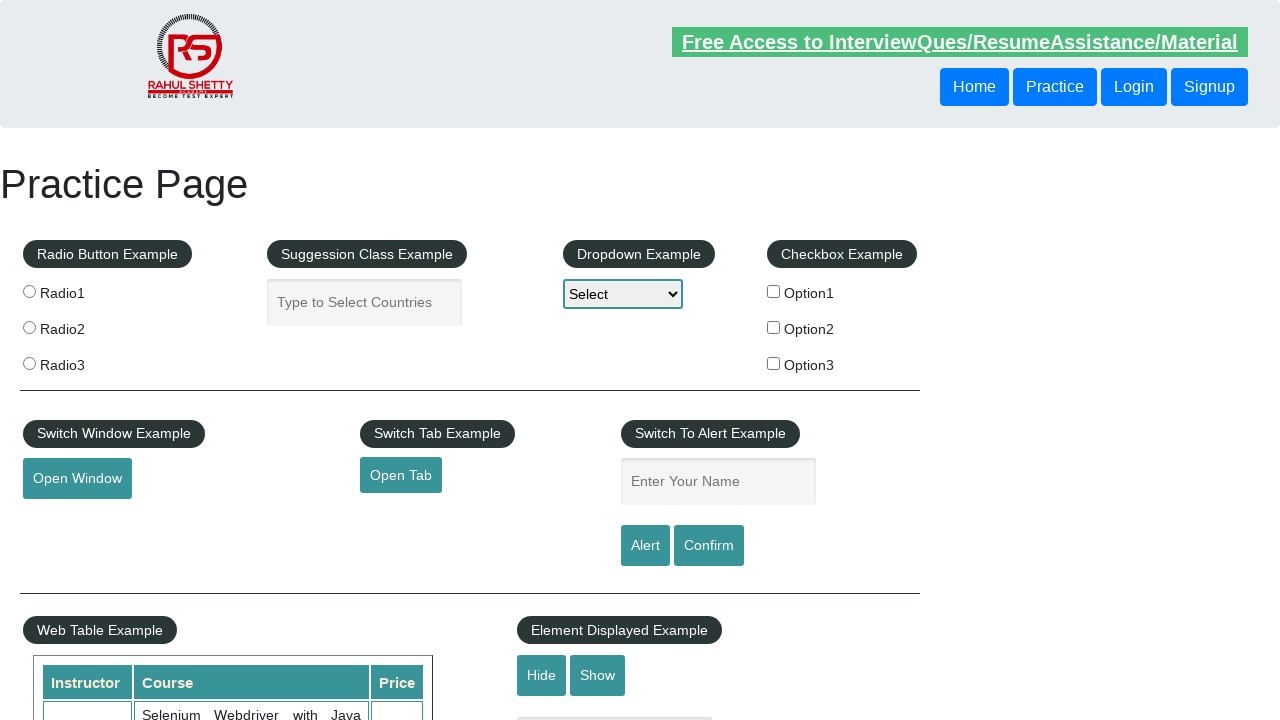

Retrieved href attribute for link 'Appium': https://courses.rahulshettyacademy.com/p/appium-tutorial
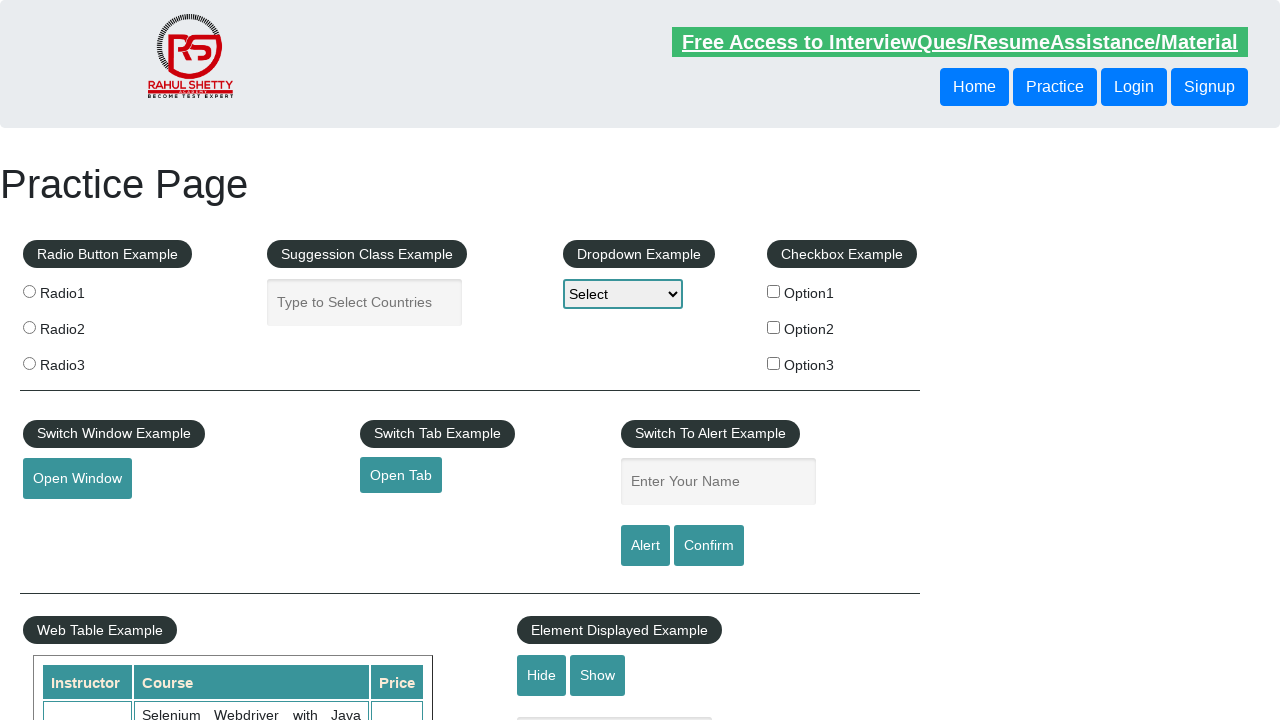

Verified link 'Appium' has valid href attribute
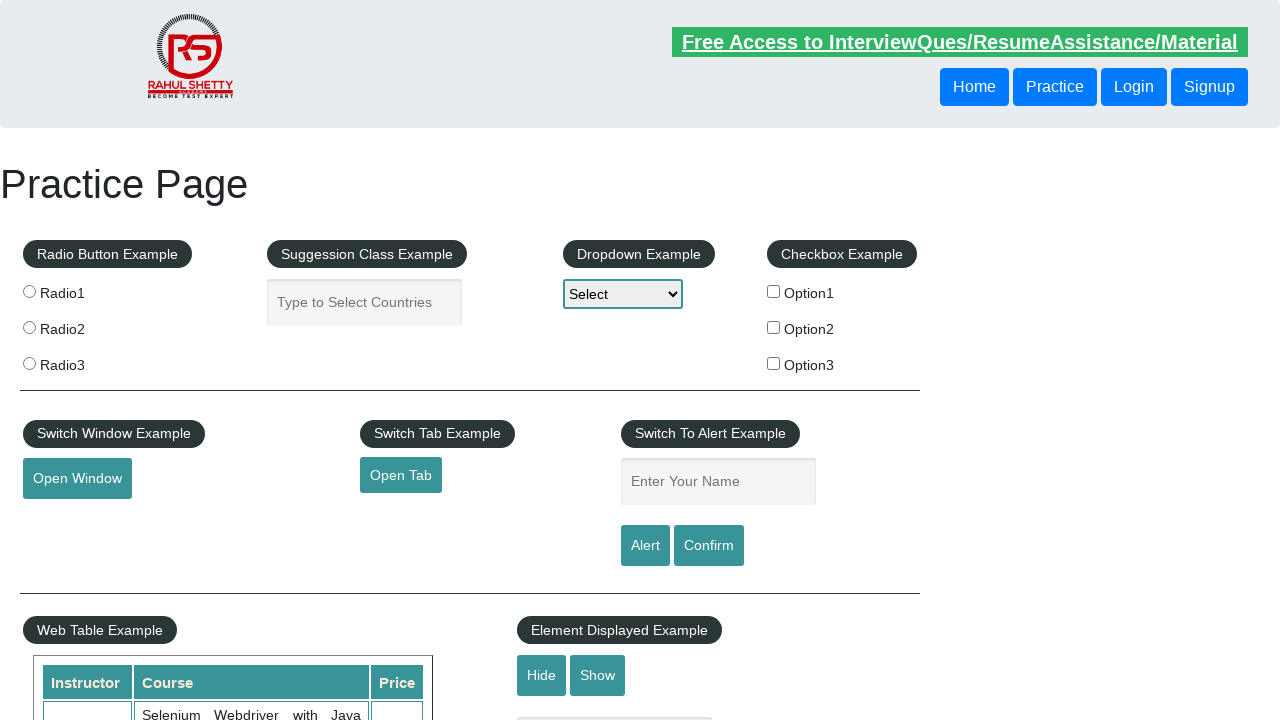

Retrieved footer link text: 'JMeter'
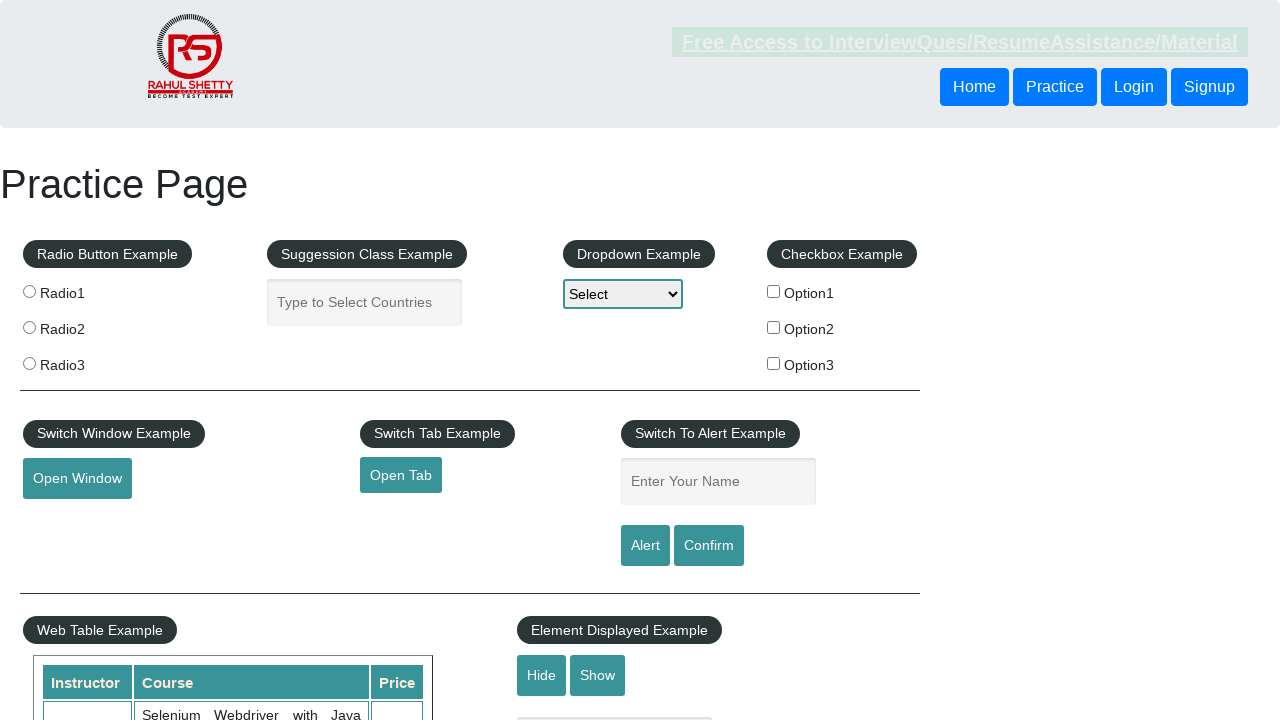

Retrieved href attribute for link 'JMeter': https://jmeter.apache.org/
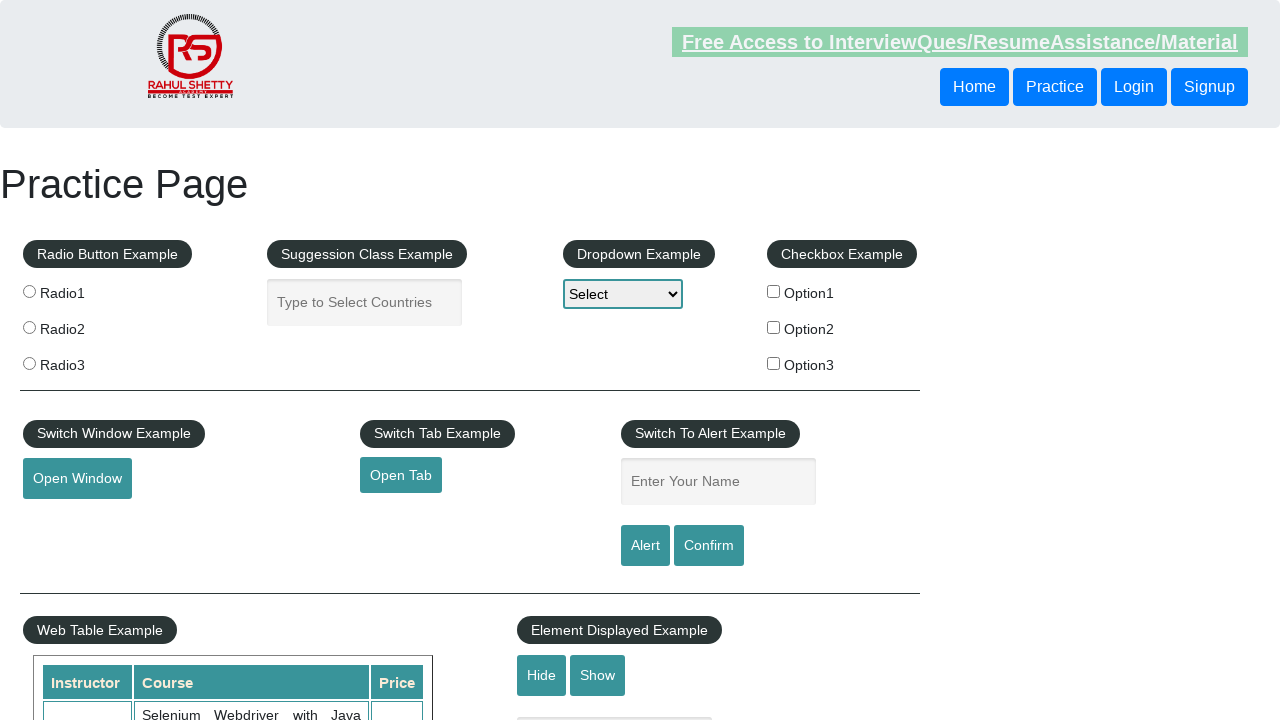

Verified link 'JMeter' has valid href attribute
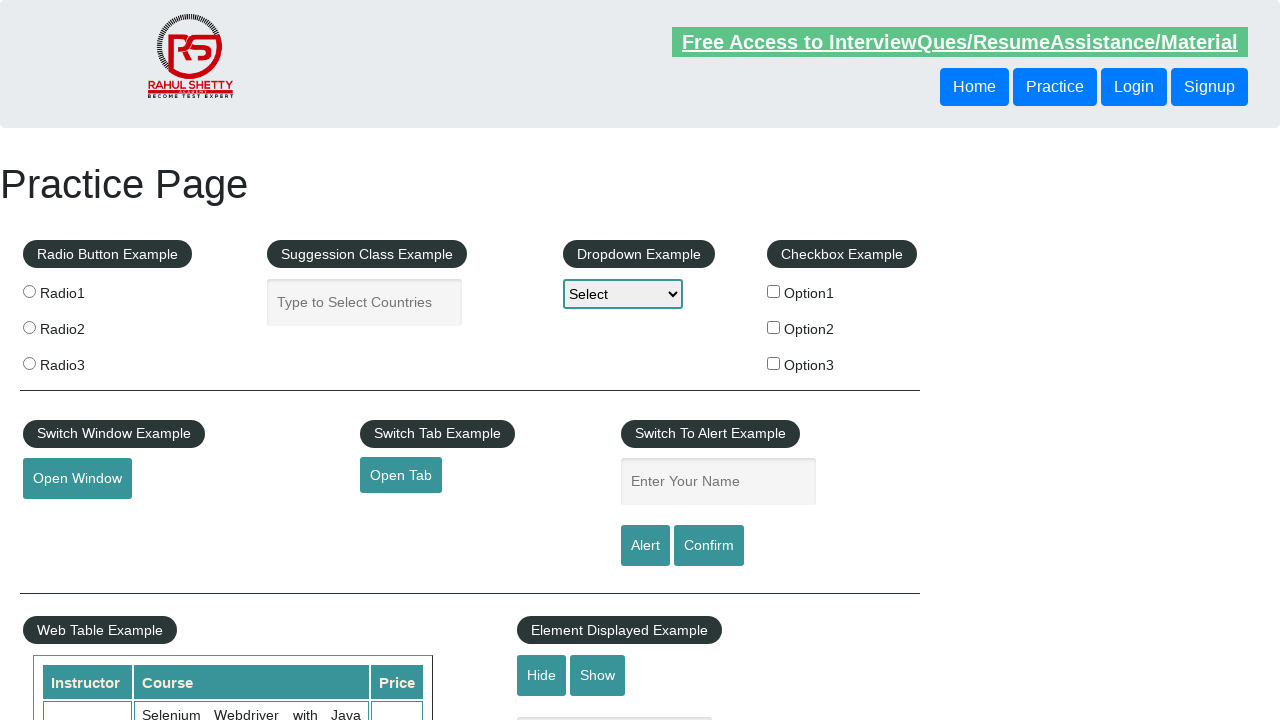

Retrieved footer link text: 'Latest News'
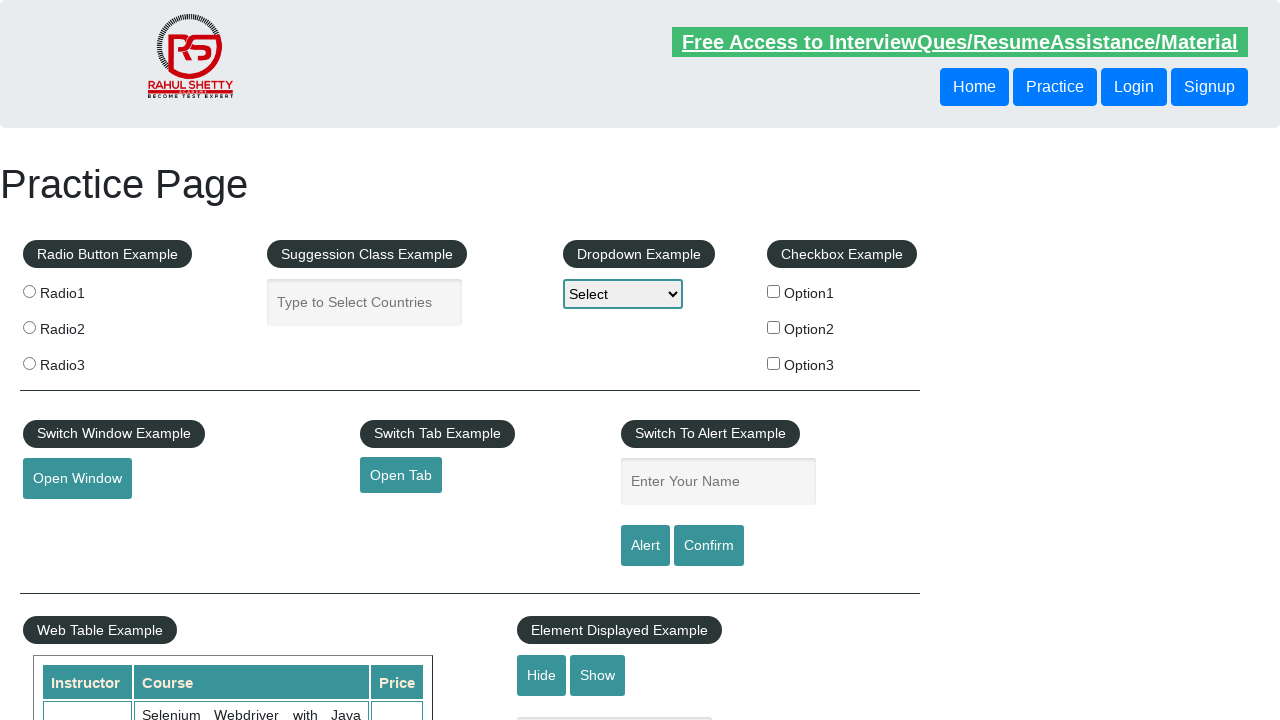

Retrieved href attribute for link 'Latest News': #
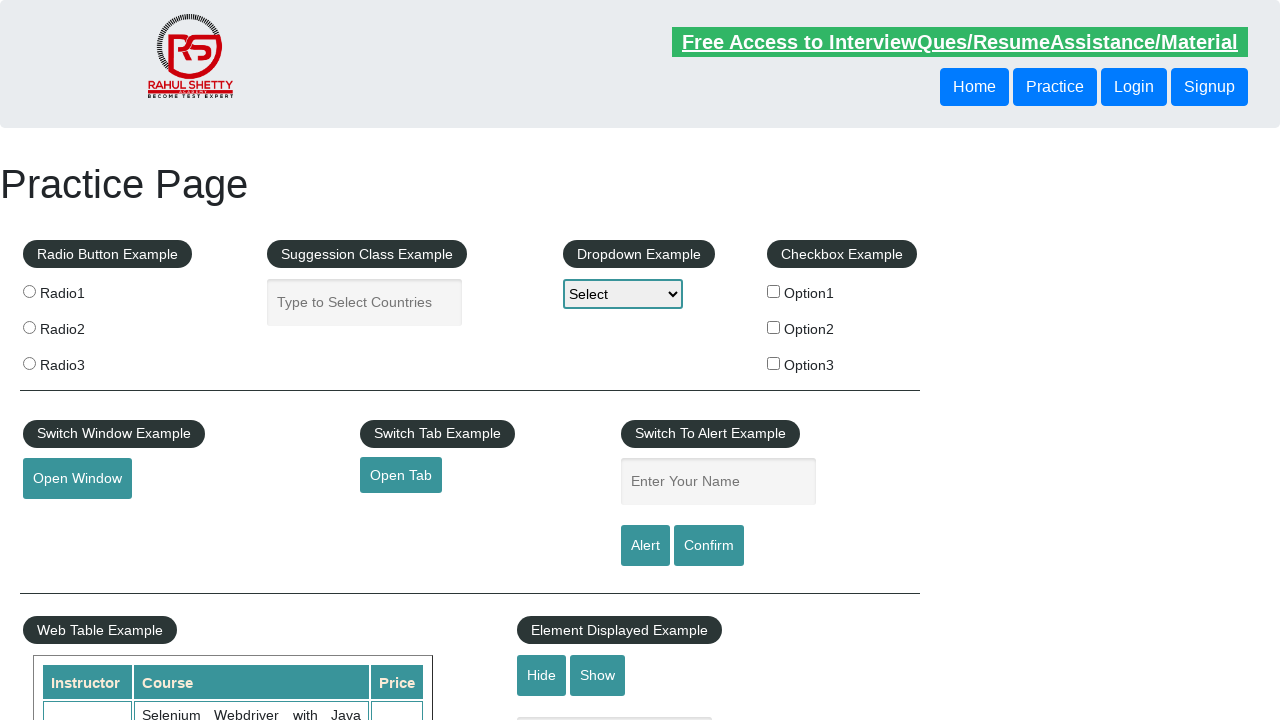

Verified link 'Latest News' has valid href attribute
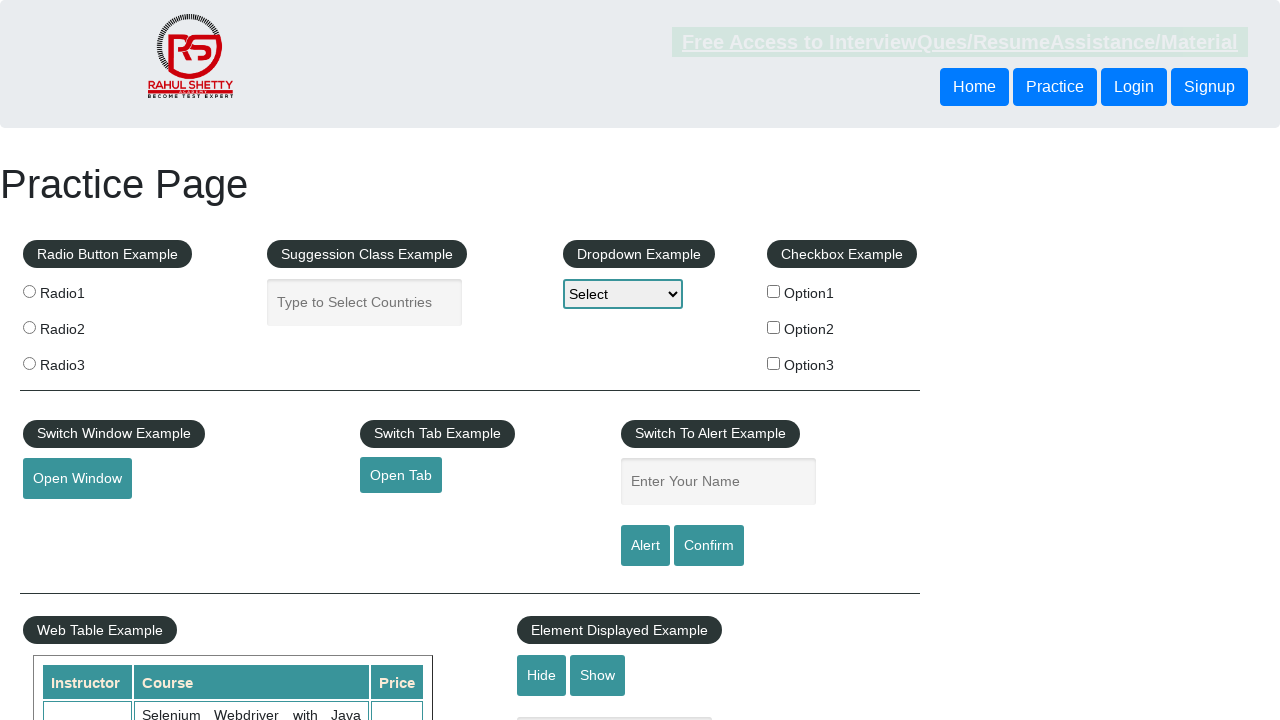

Retrieved footer link text: 'Broken Link'
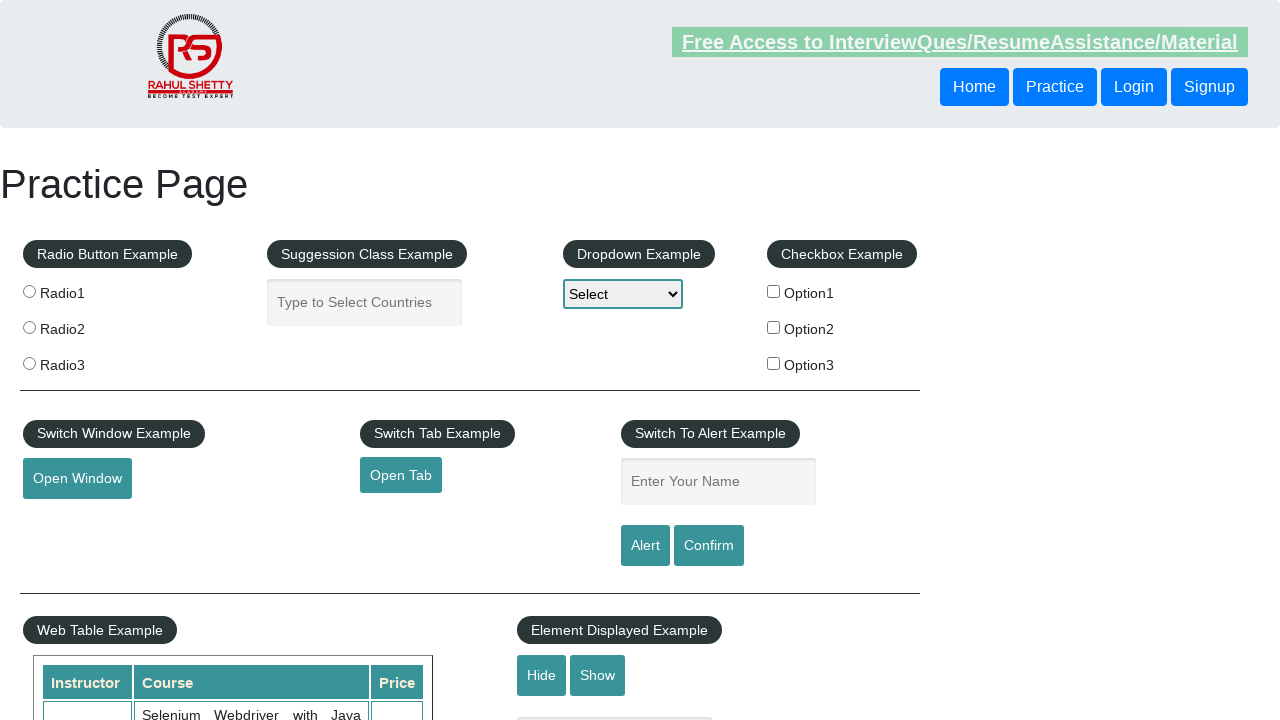

Retrieved href attribute for link 'Broken Link': https://rahulshettyacademy.com/brokenlink
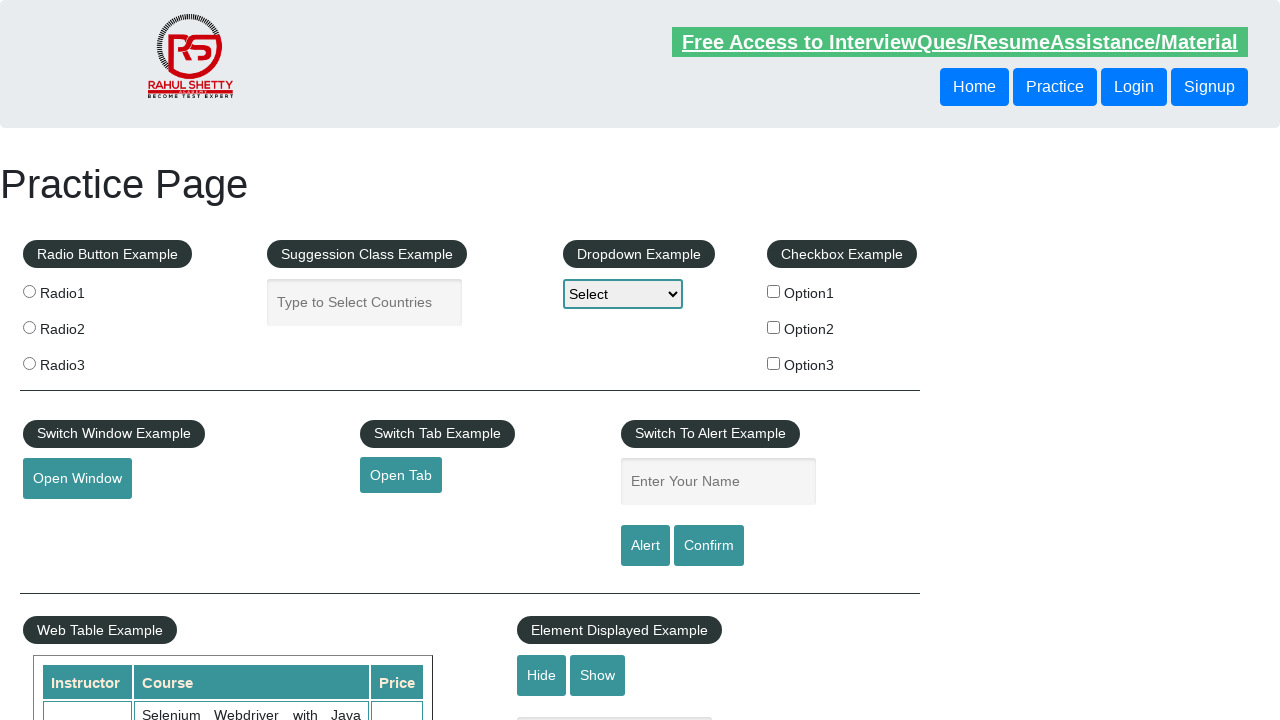

Verified link 'Broken Link' has valid href attribute
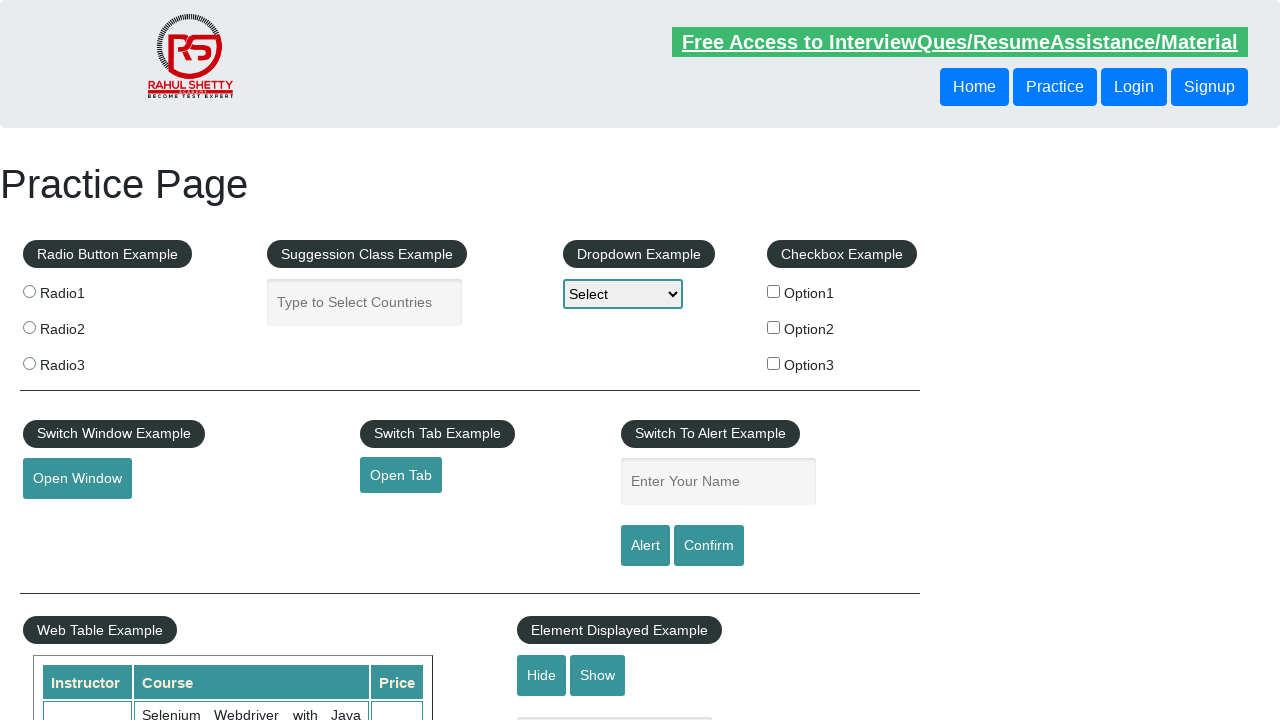

Retrieved footer link text: 'Dummy Content for Testing.'
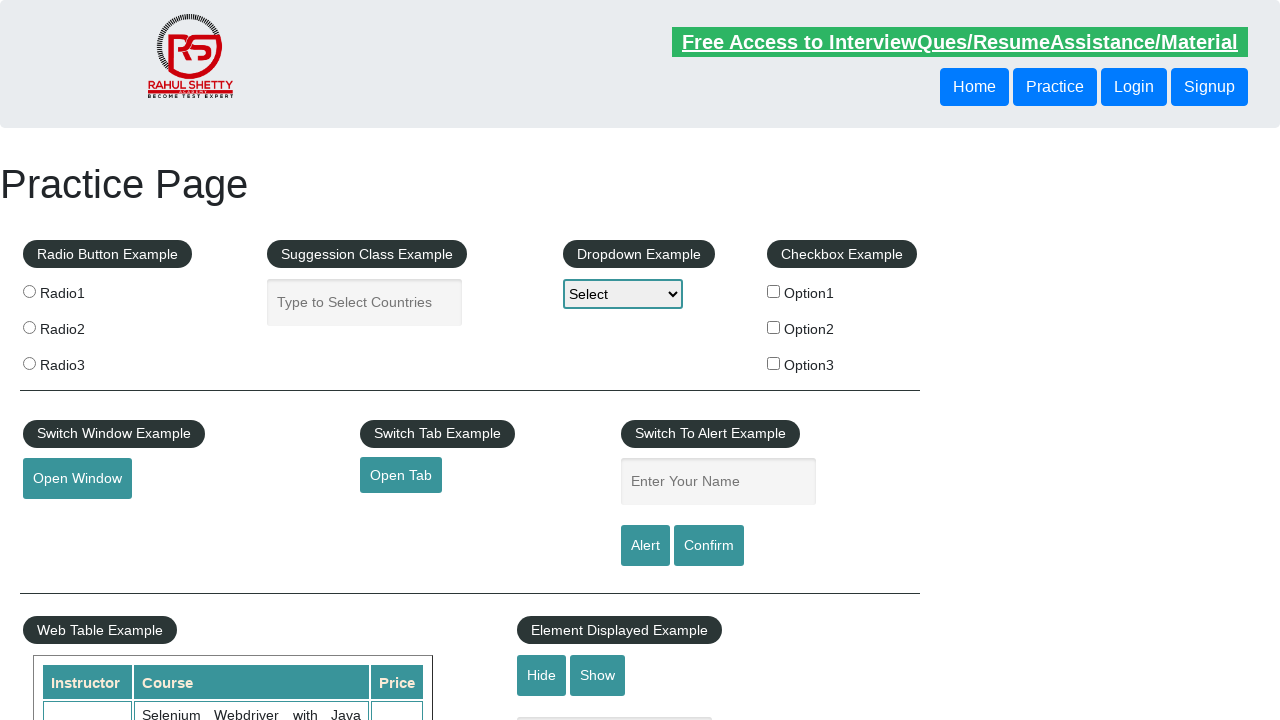

Retrieved href attribute for link 'Dummy Content for Testing.': #
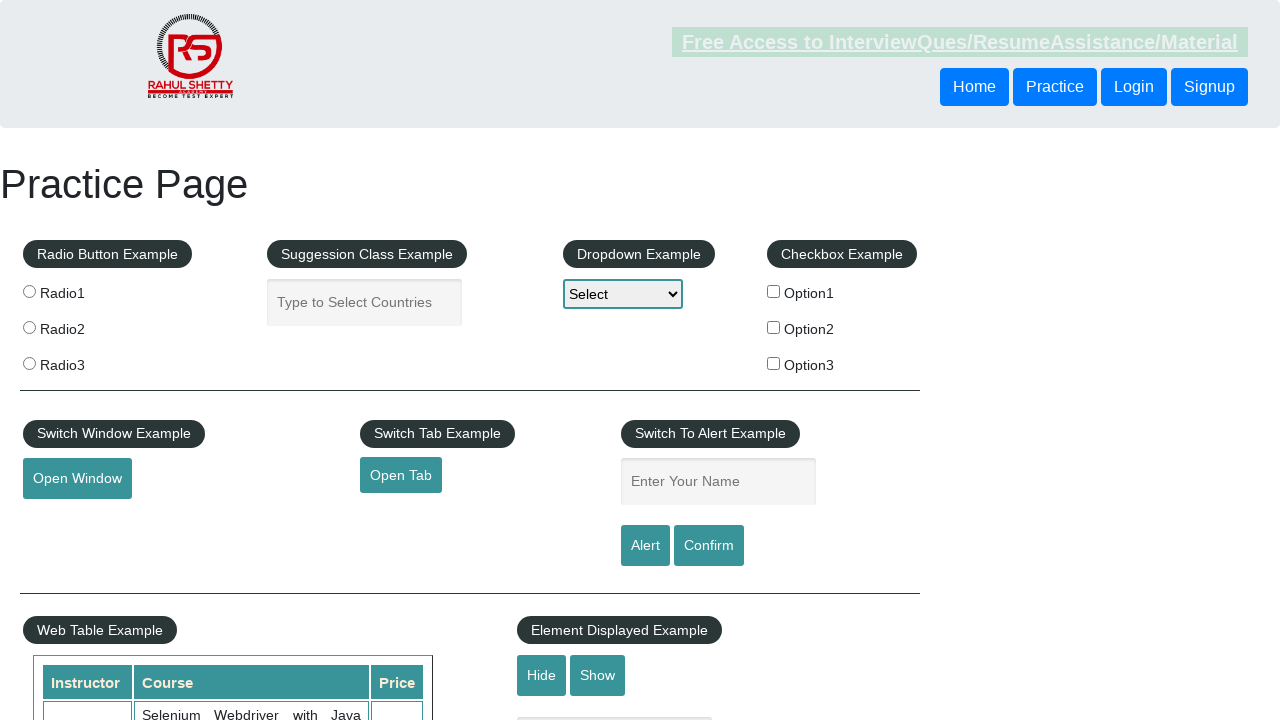

Verified link 'Dummy Content for Testing.' has valid href attribute
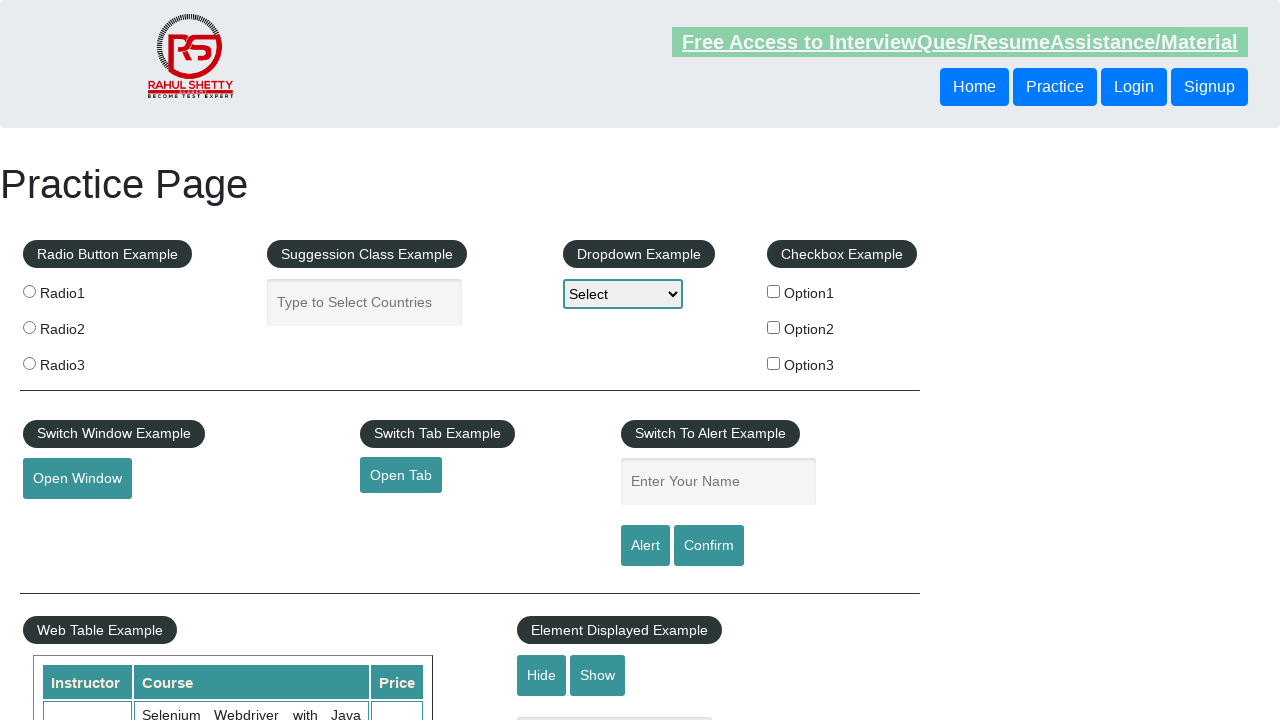

Retrieved footer link text: 'Dummy Content for Testing.'
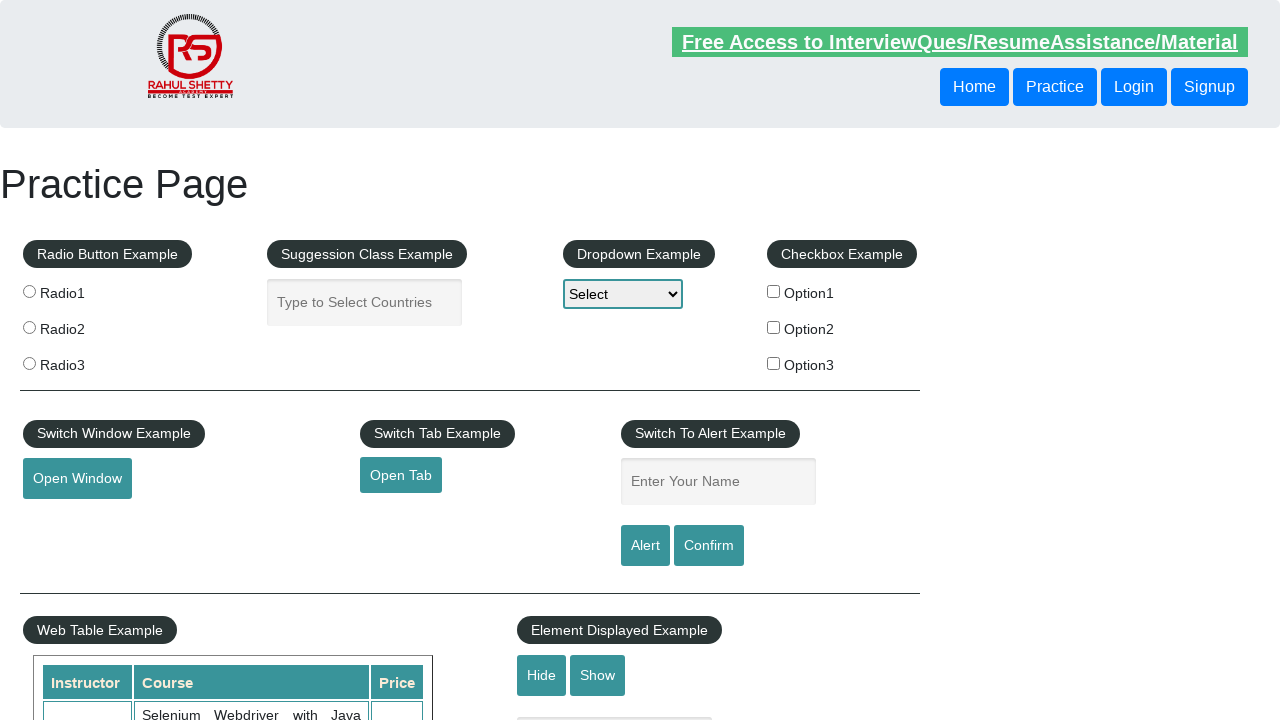

Retrieved href attribute for link 'Dummy Content for Testing.': #
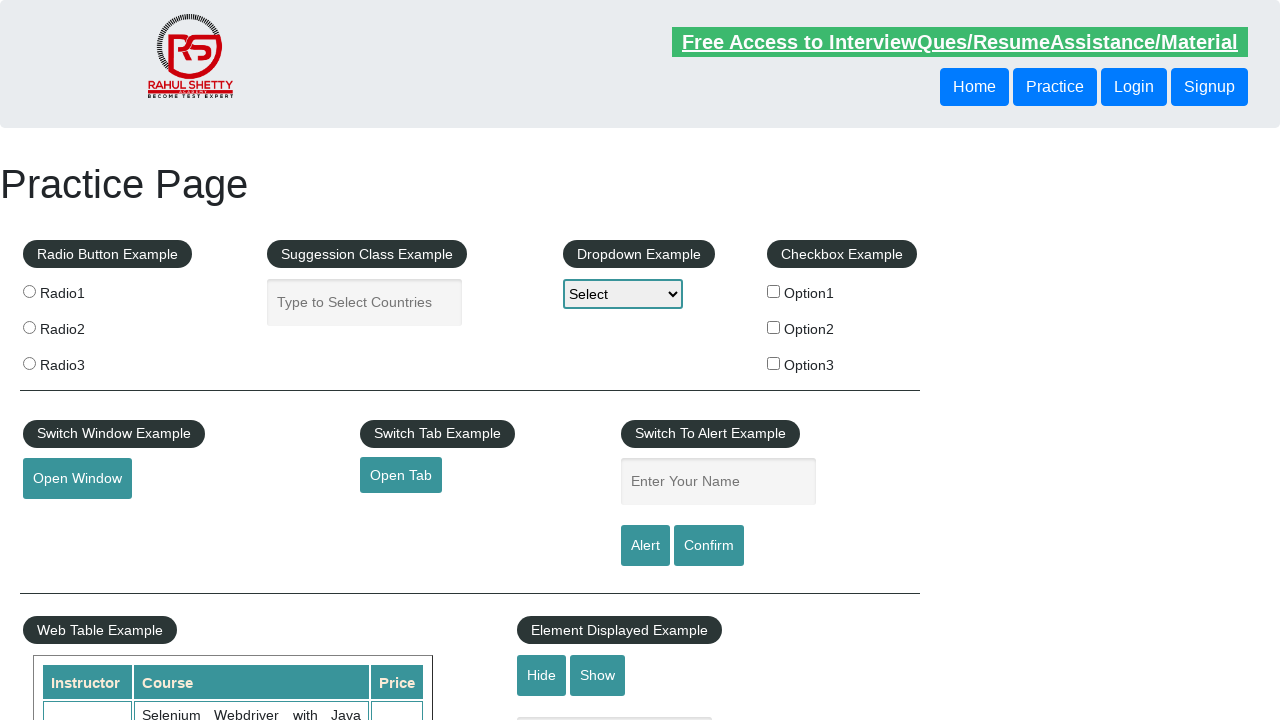

Verified link 'Dummy Content for Testing.' has valid href attribute
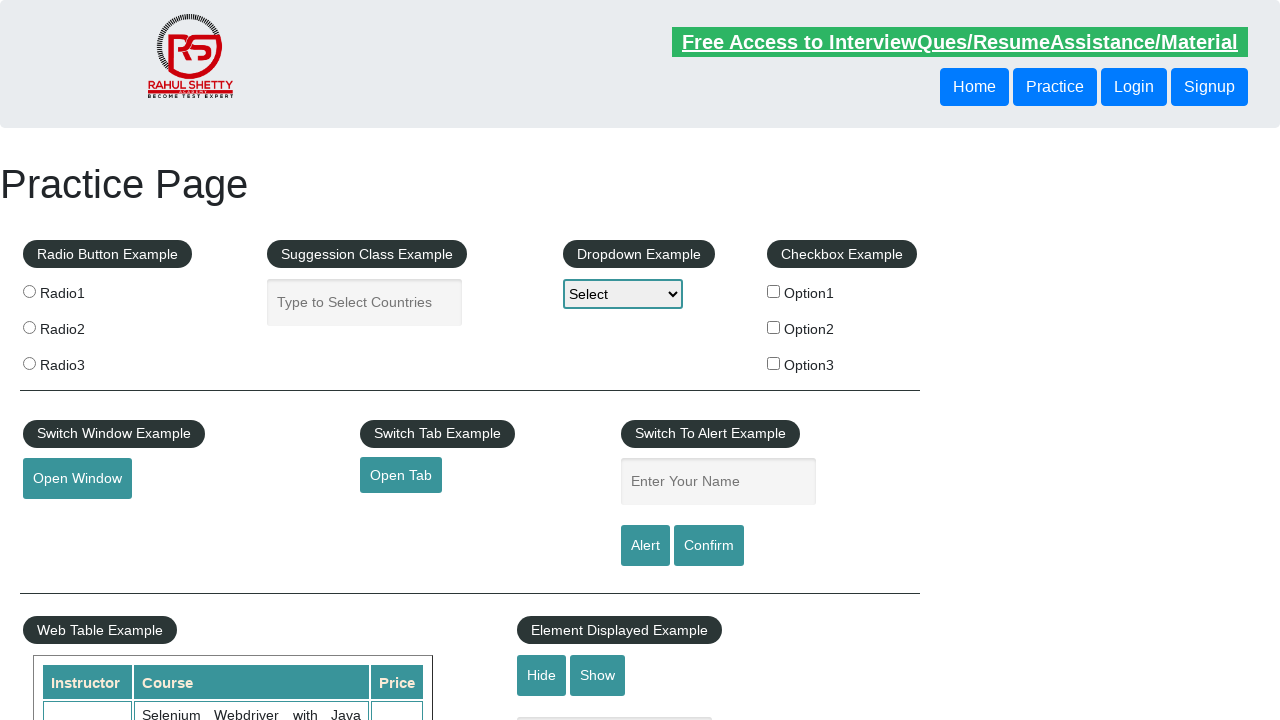

Retrieved footer link text: 'Dummy Content for Testing.'
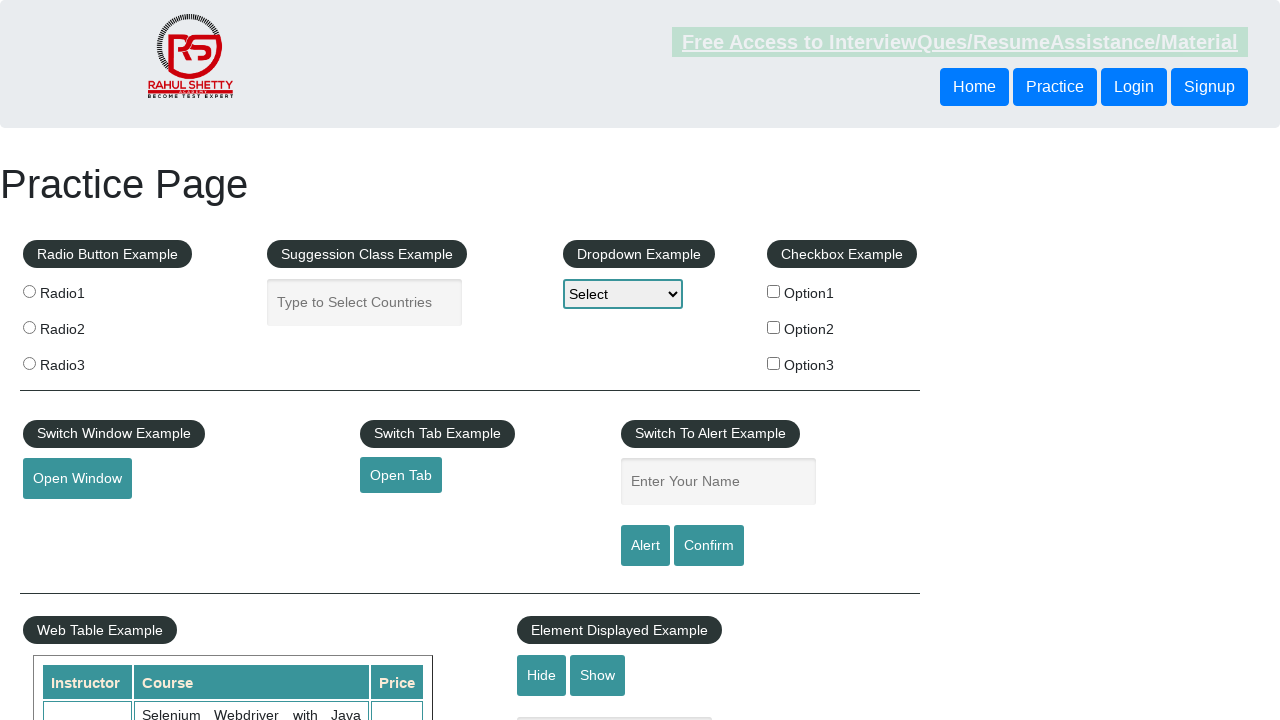

Retrieved href attribute for link 'Dummy Content for Testing.': #
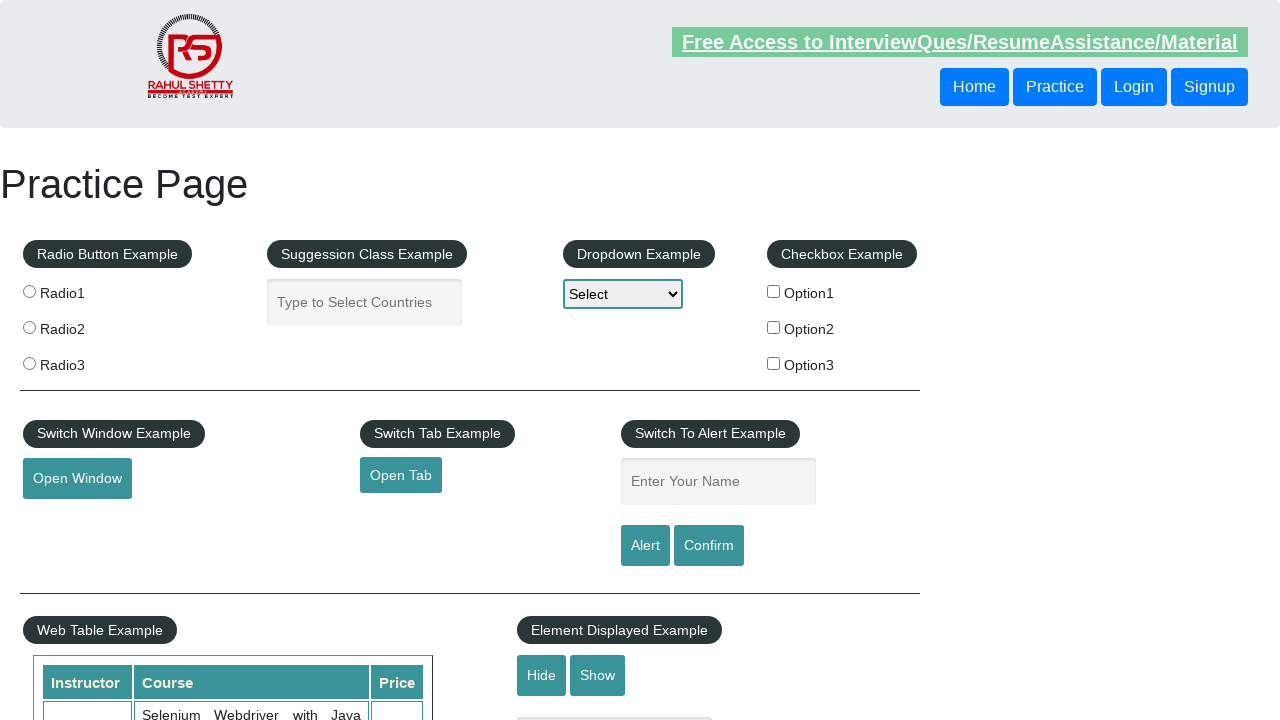

Verified link 'Dummy Content for Testing.' has valid href attribute
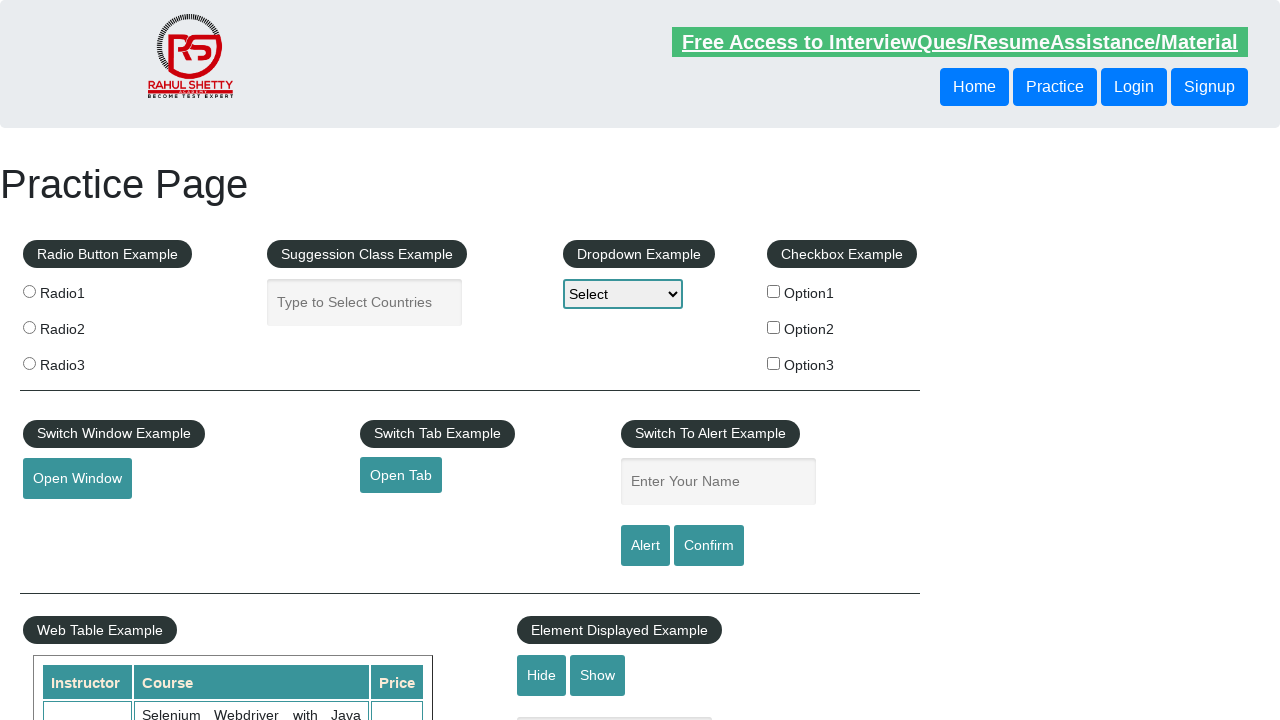

Retrieved footer link text: 'Contact info'
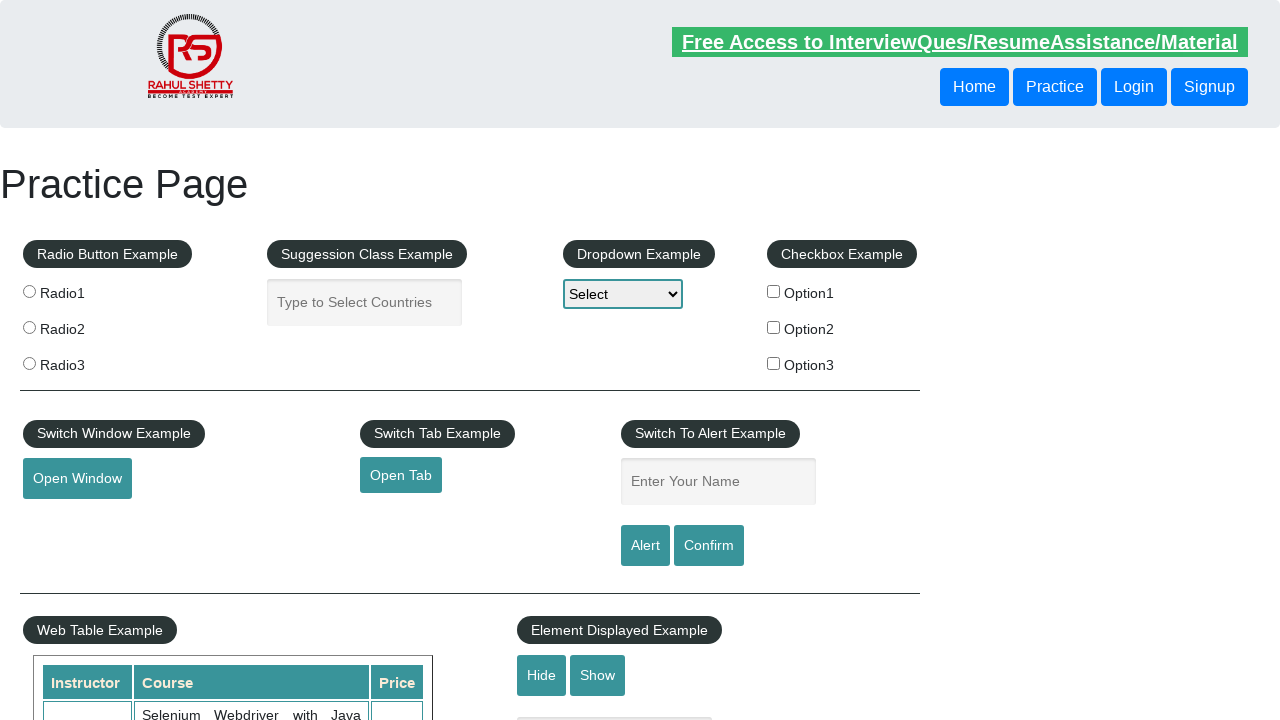

Retrieved href attribute for link 'Contact info': #
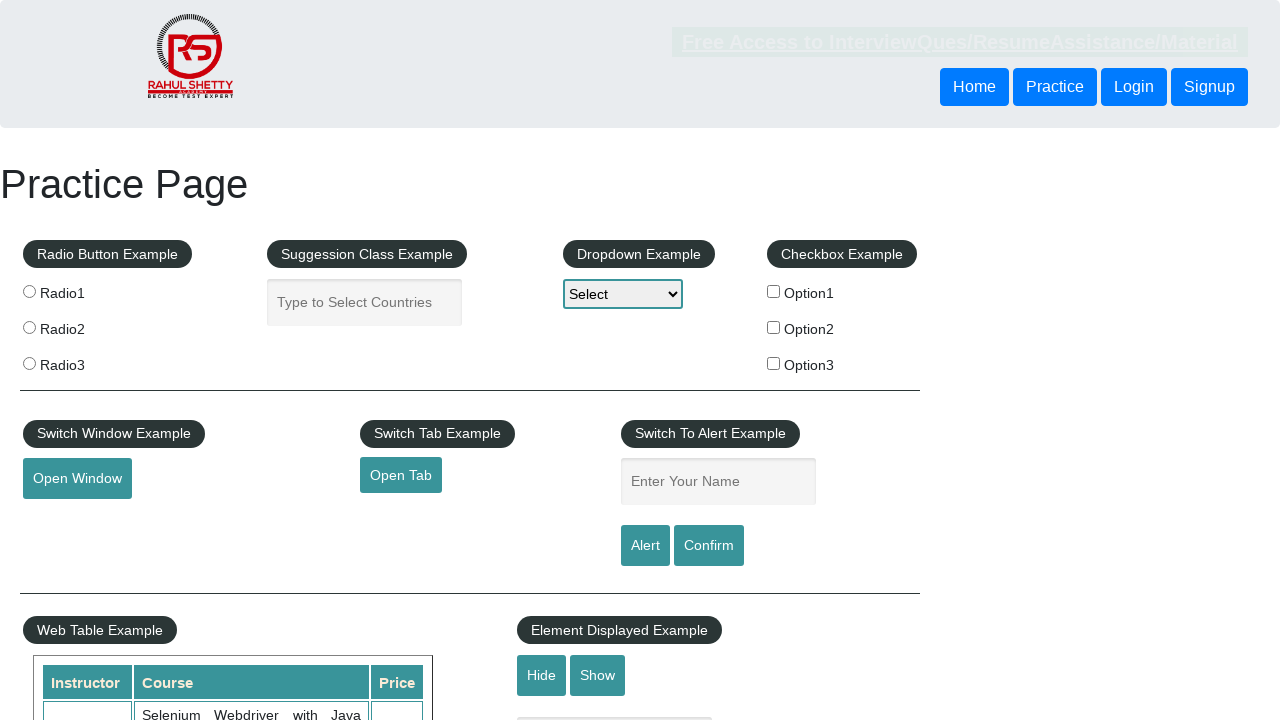

Verified link 'Contact info' has valid href attribute
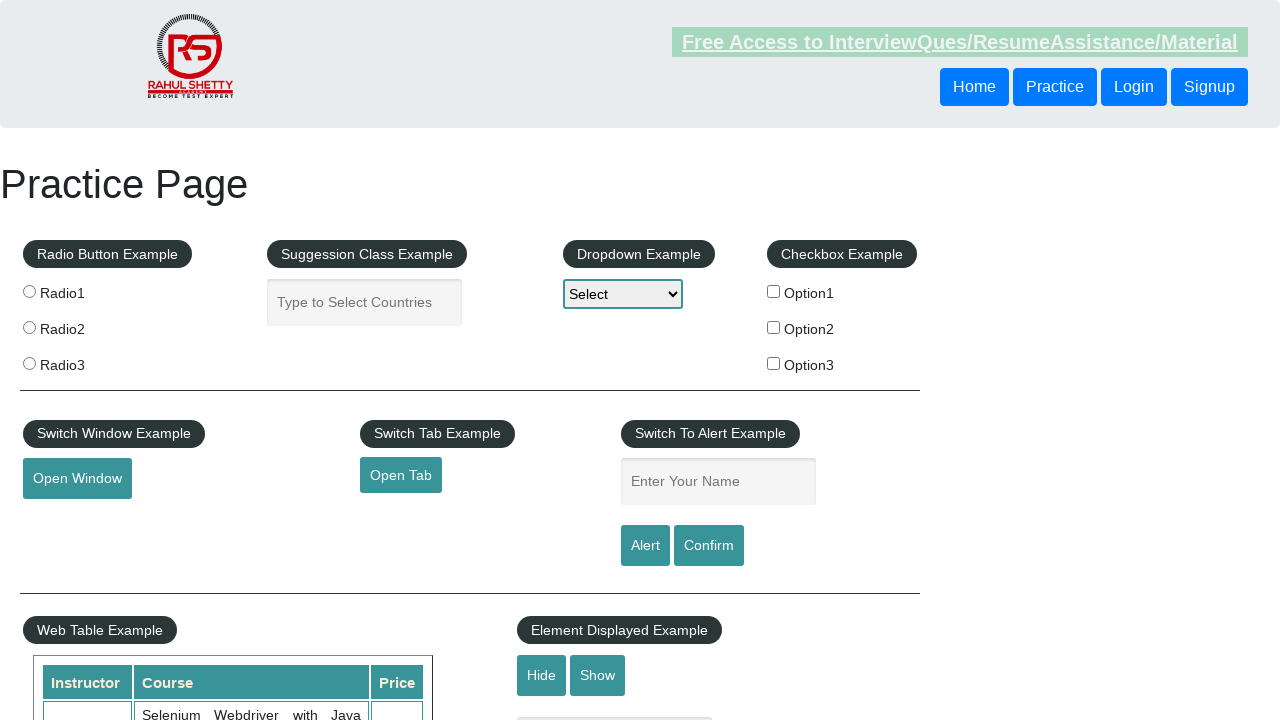

Retrieved footer link text: 'Dummy Content for Testing.'
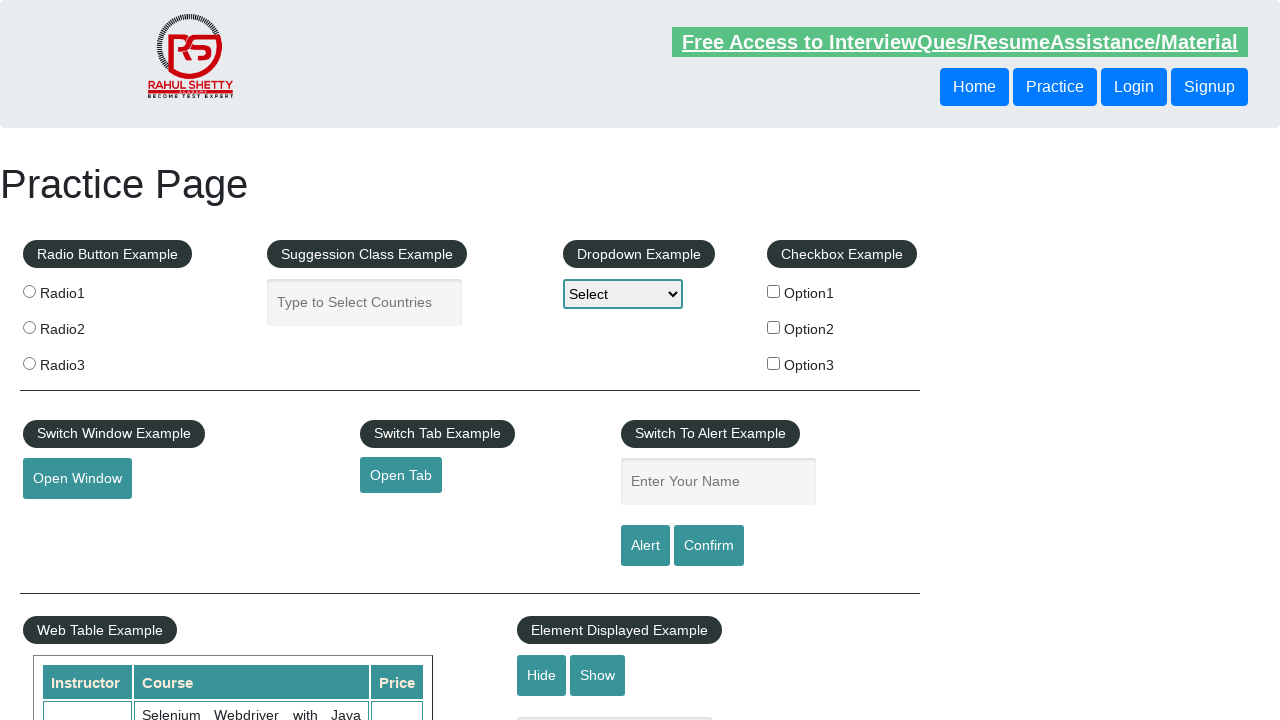

Retrieved href attribute for link 'Dummy Content for Testing.': #
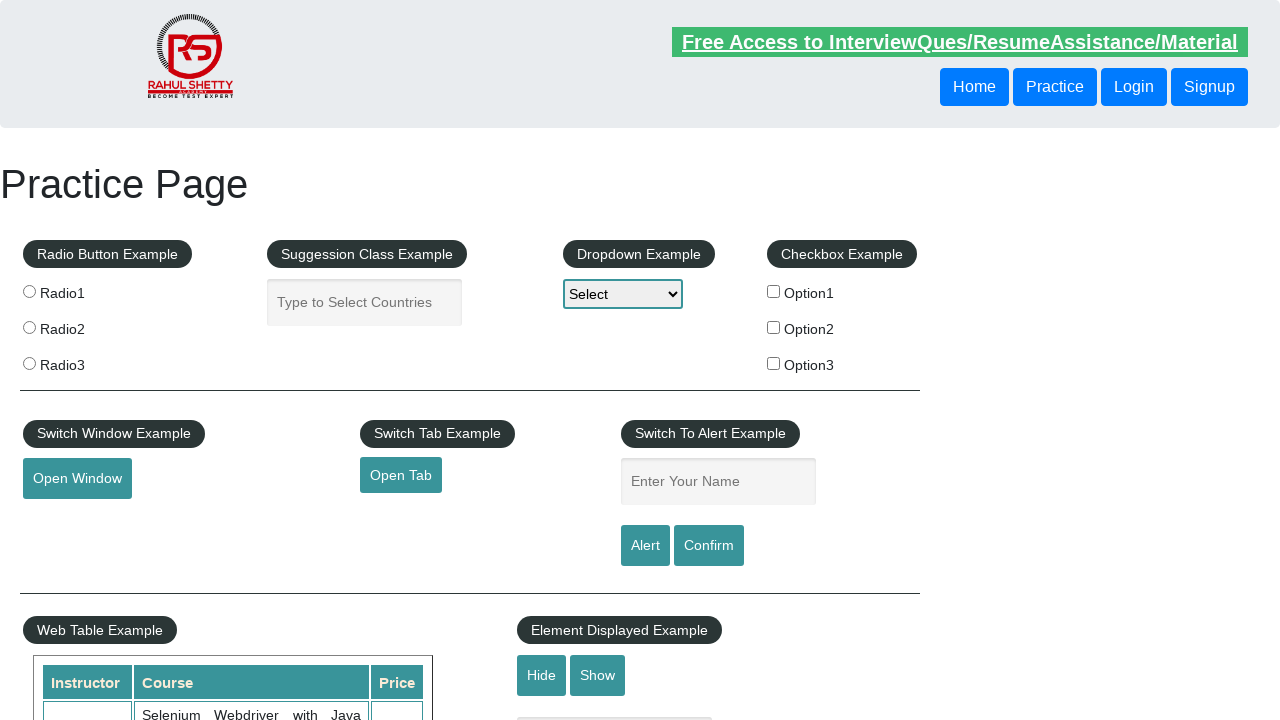

Verified link 'Dummy Content for Testing.' has valid href attribute
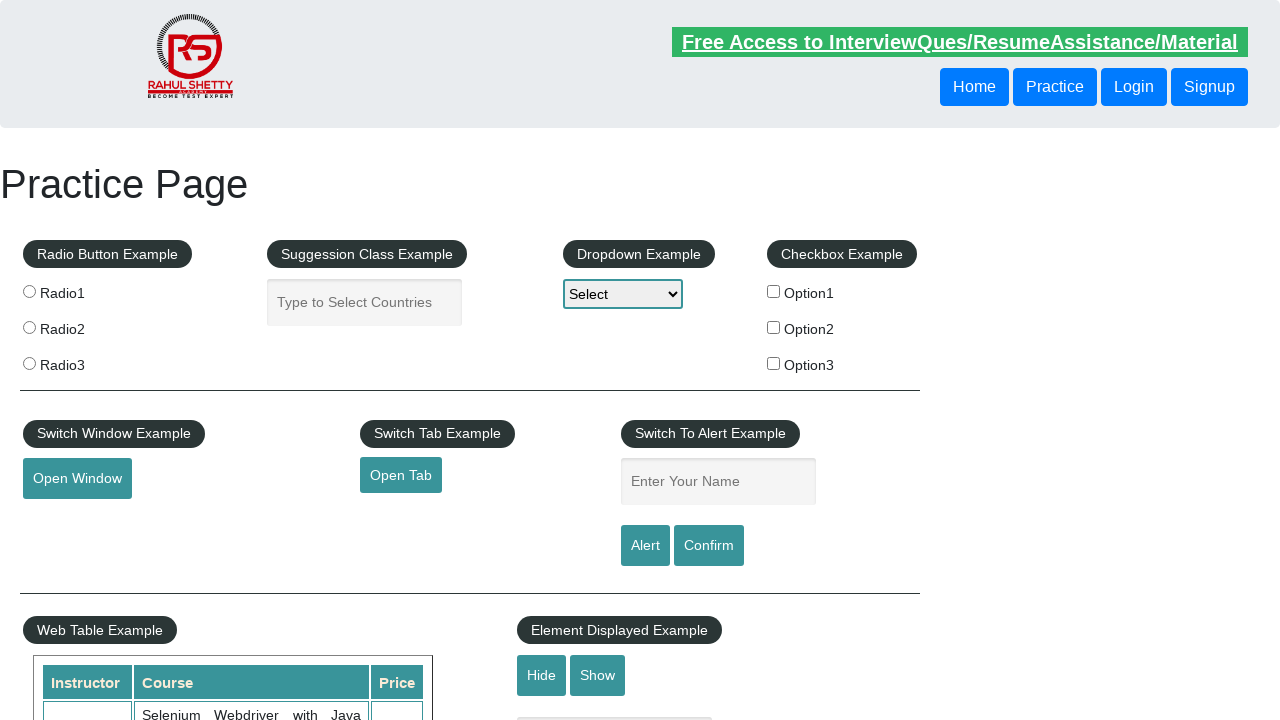

Retrieved footer link text: 'Dummy Content for Testing.'
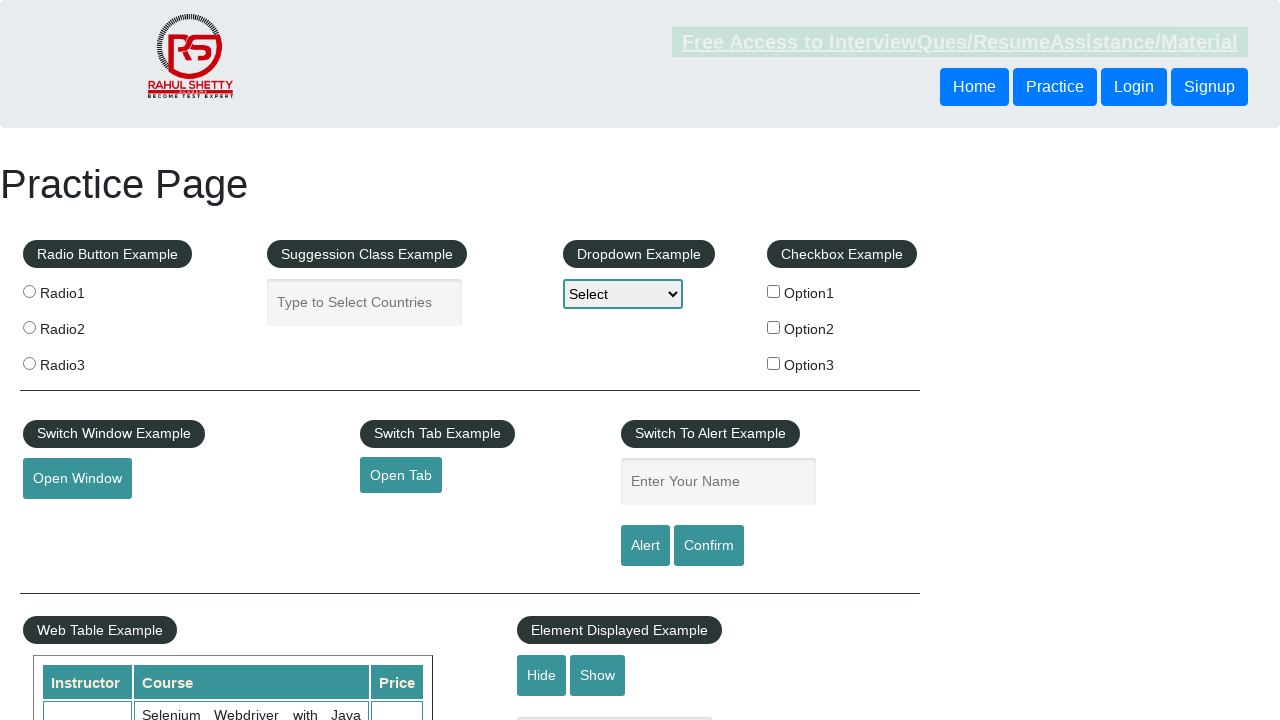

Retrieved href attribute for link 'Dummy Content for Testing.': #
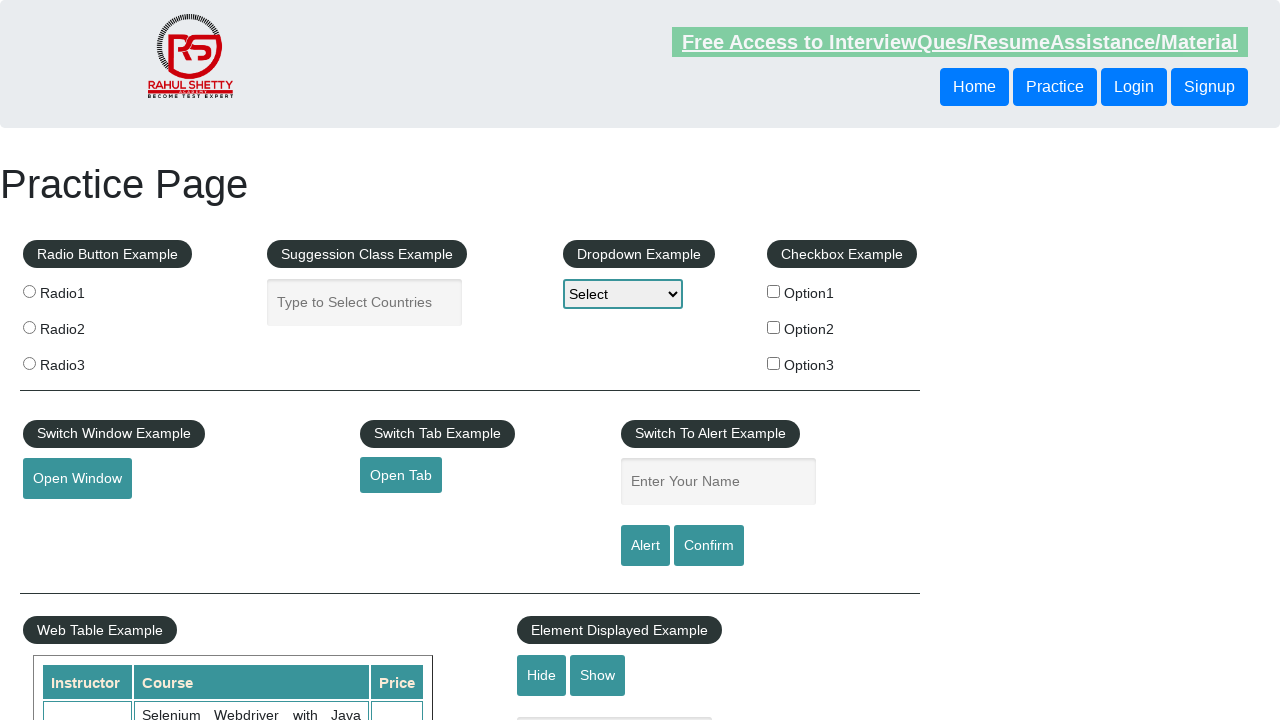

Verified link 'Dummy Content for Testing.' has valid href attribute
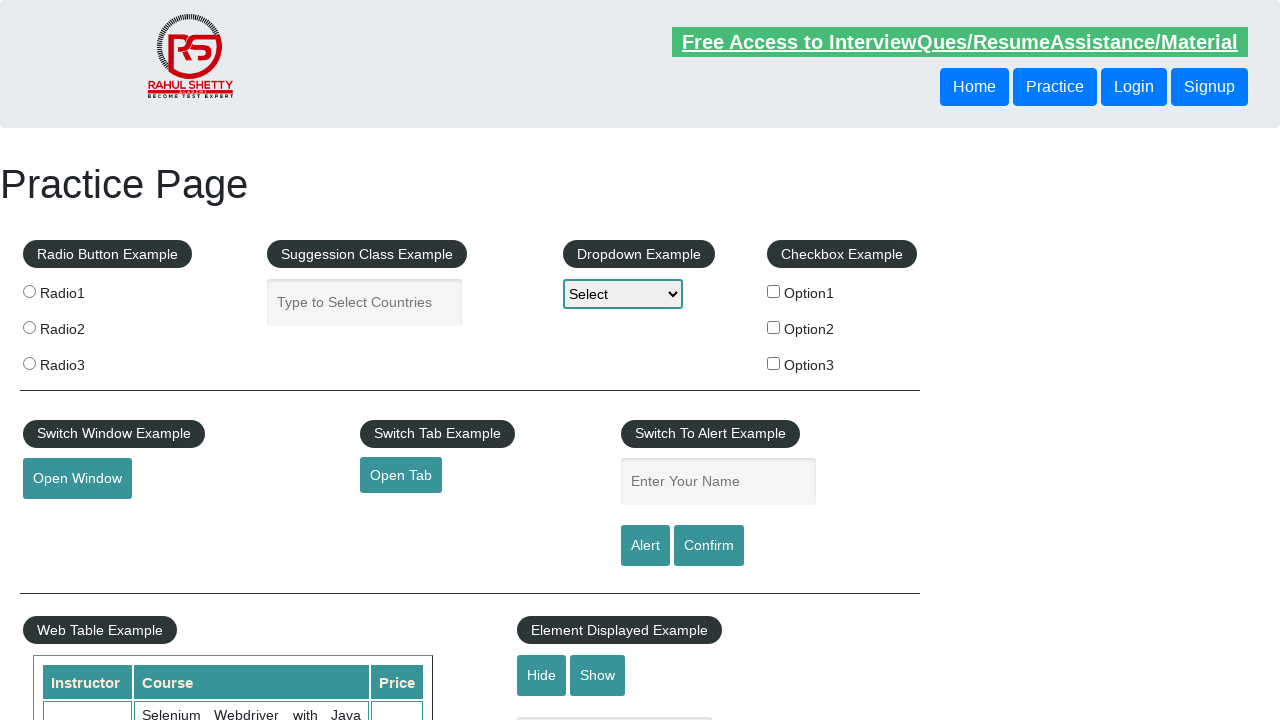

Retrieved footer link text: 'Dummy Content for Testing.'
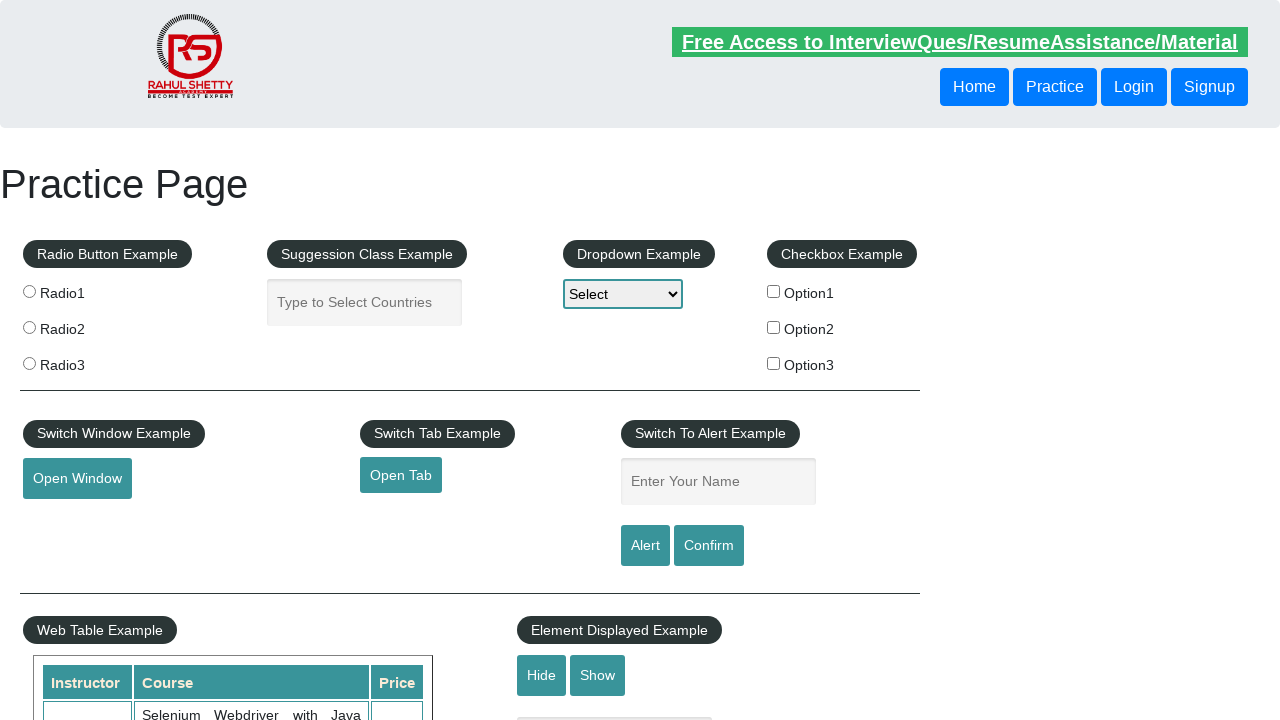

Retrieved href attribute for link 'Dummy Content for Testing.': #
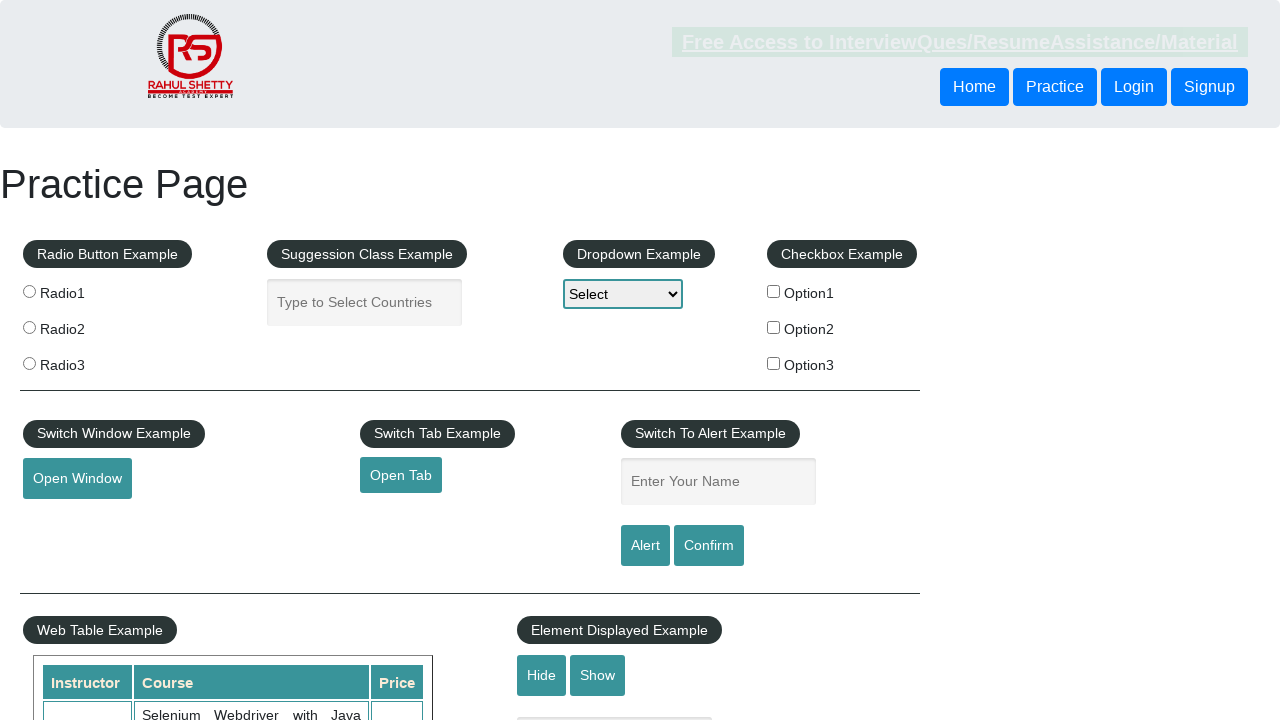

Verified link 'Dummy Content for Testing.' has valid href attribute
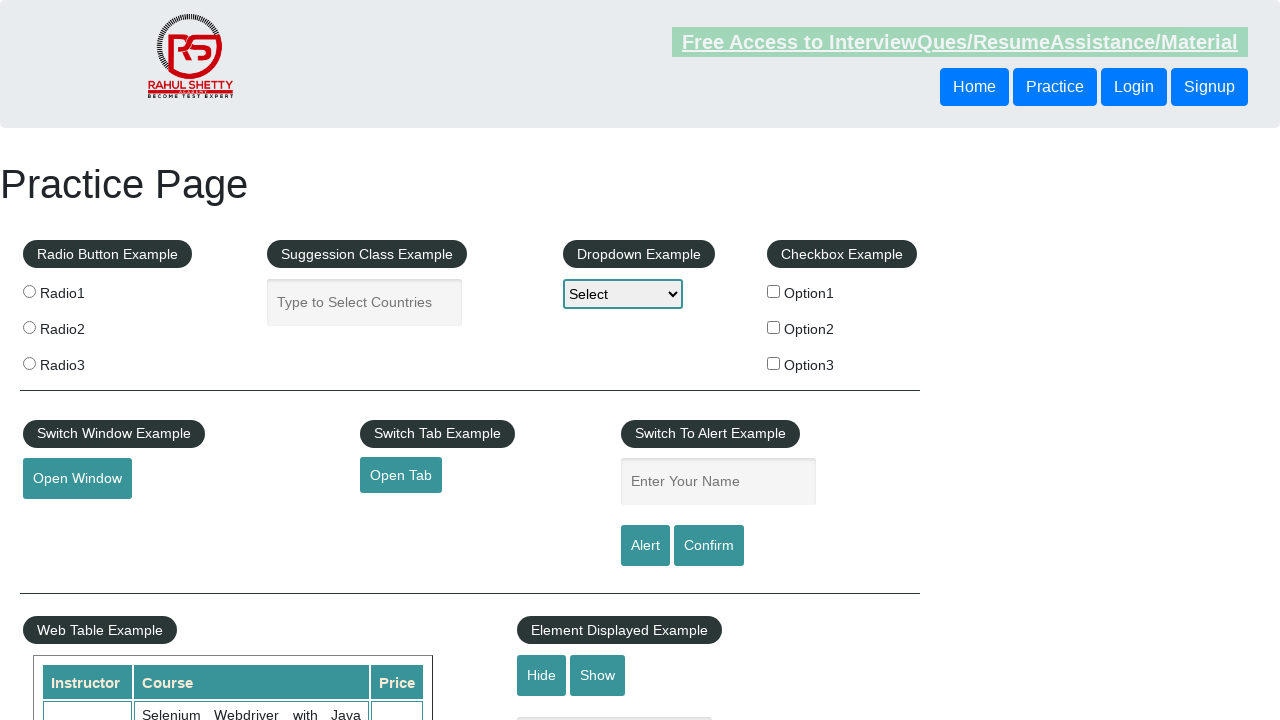

Retrieved footer link text: 'Dummy Content for Testing.'
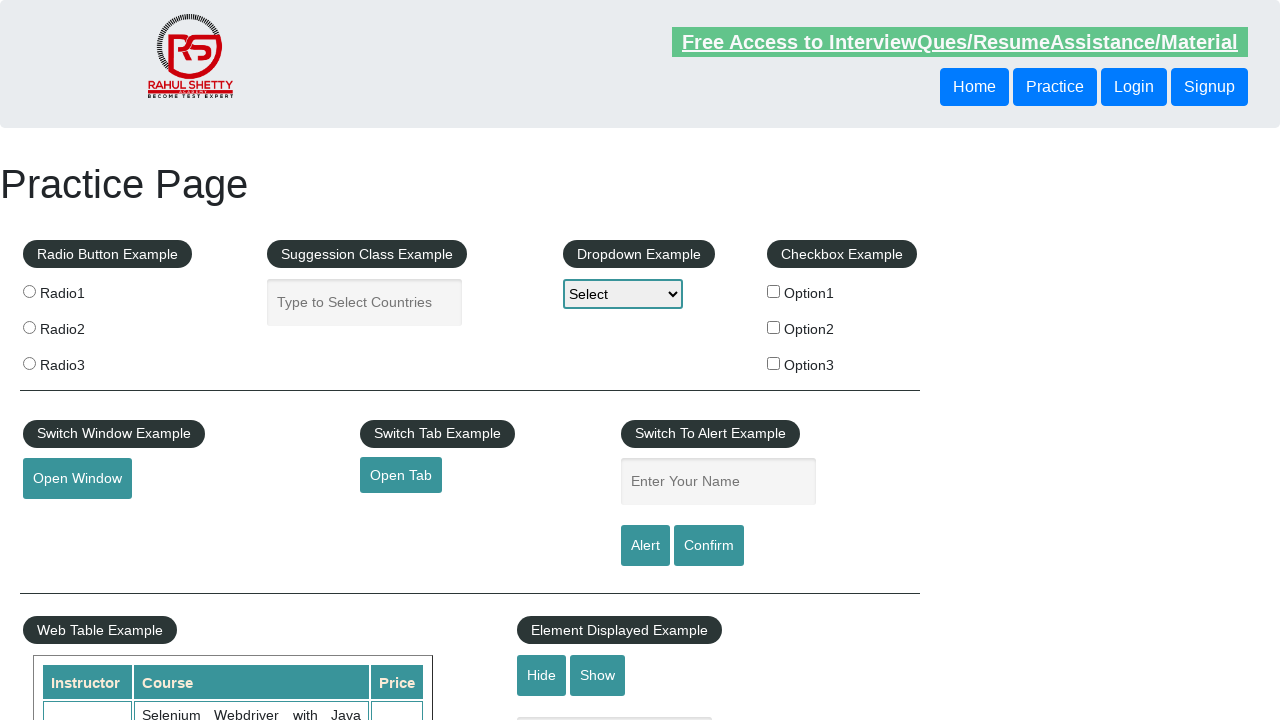

Retrieved href attribute for link 'Dummy Content for Testing.': #
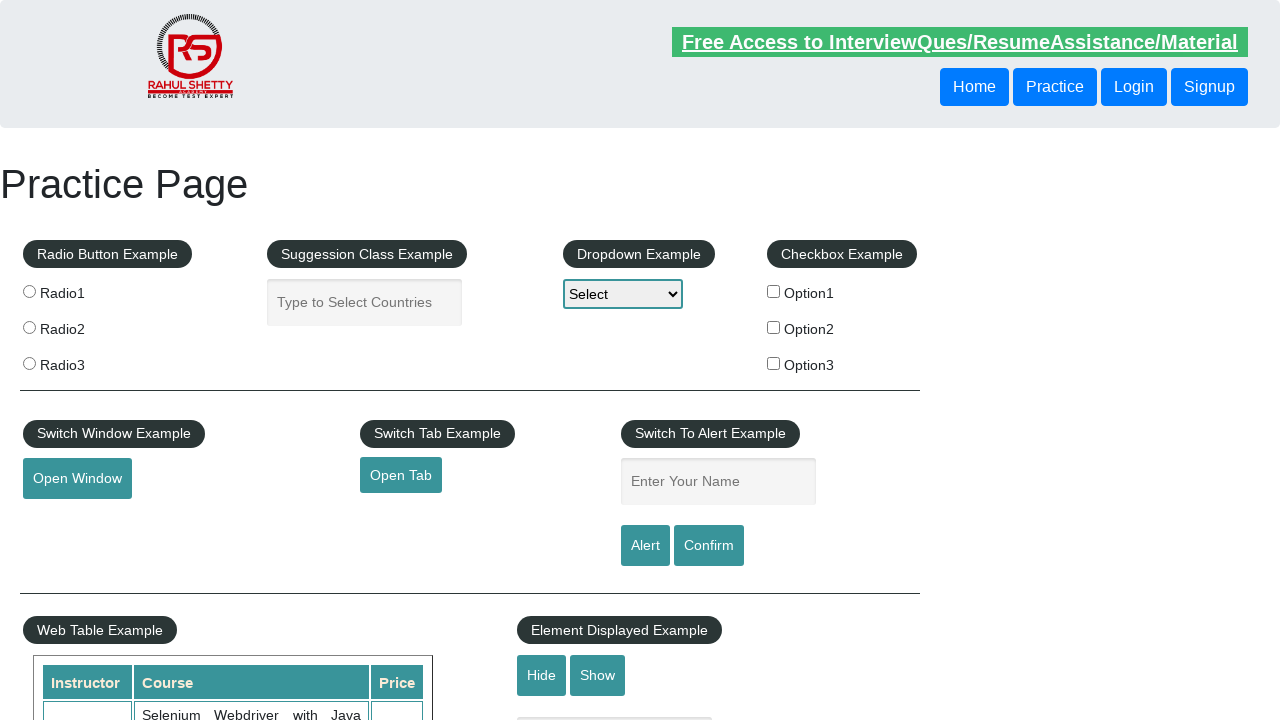

Verified link 'Dummy Content for Testing.' has valid href attribute
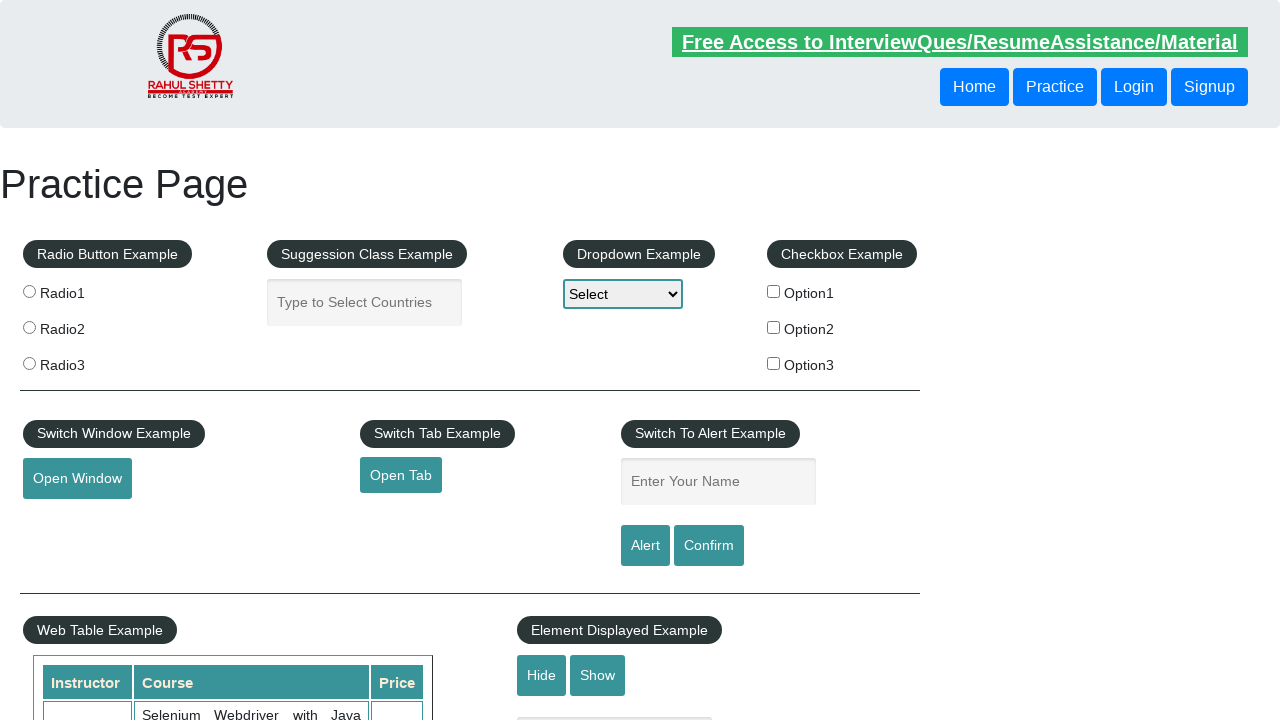

Retrieved footer link text: 'Social Media'
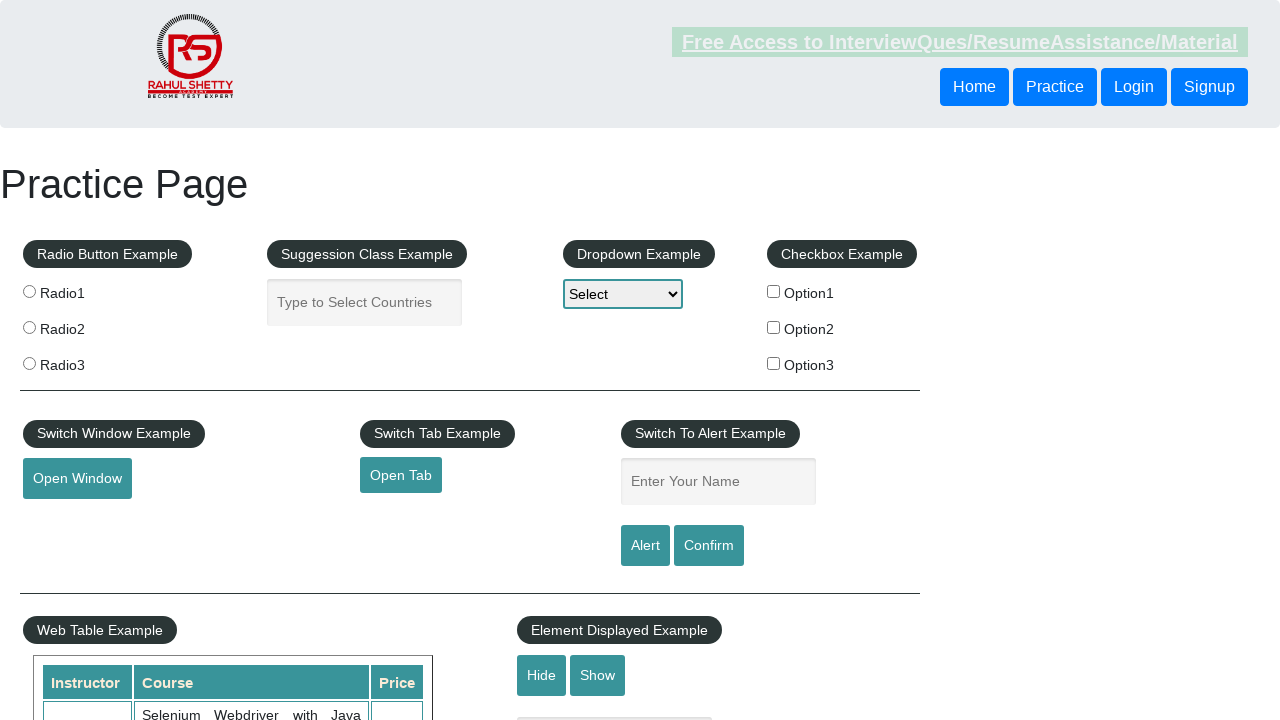

Retrieved href attribute for link 'Social Media': #
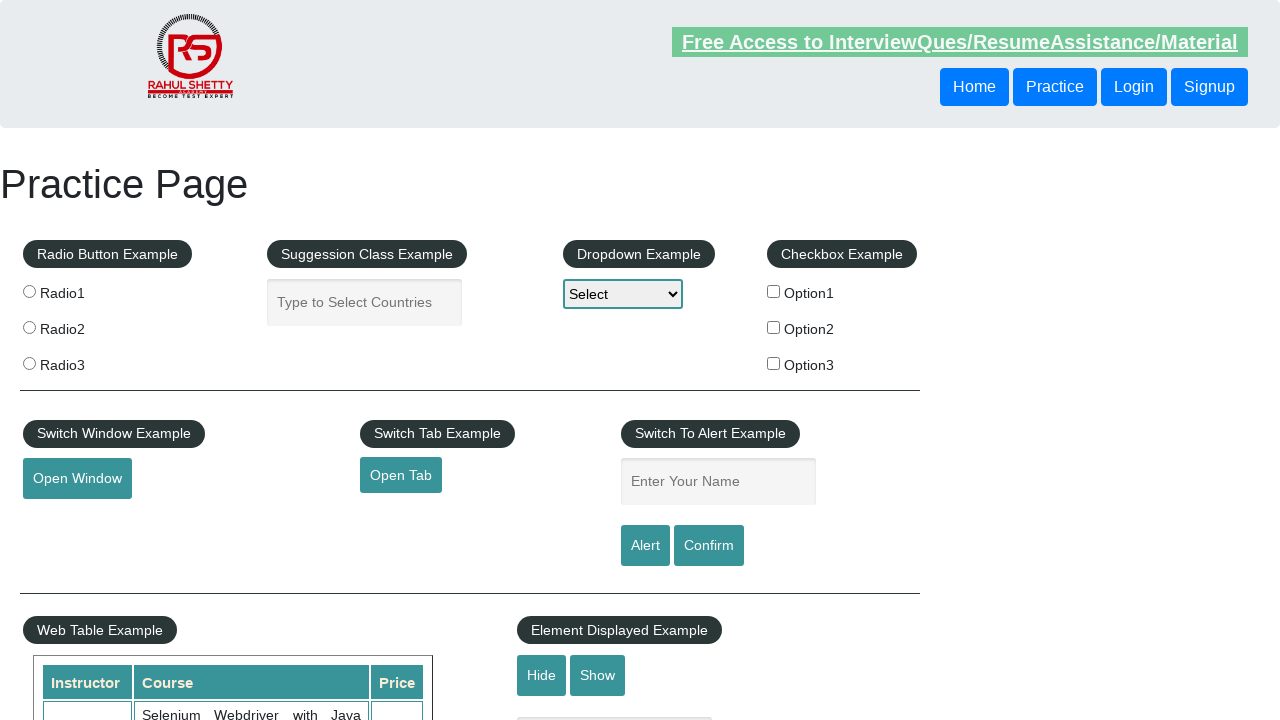

Verified link 'Social Media' has valid href attribute
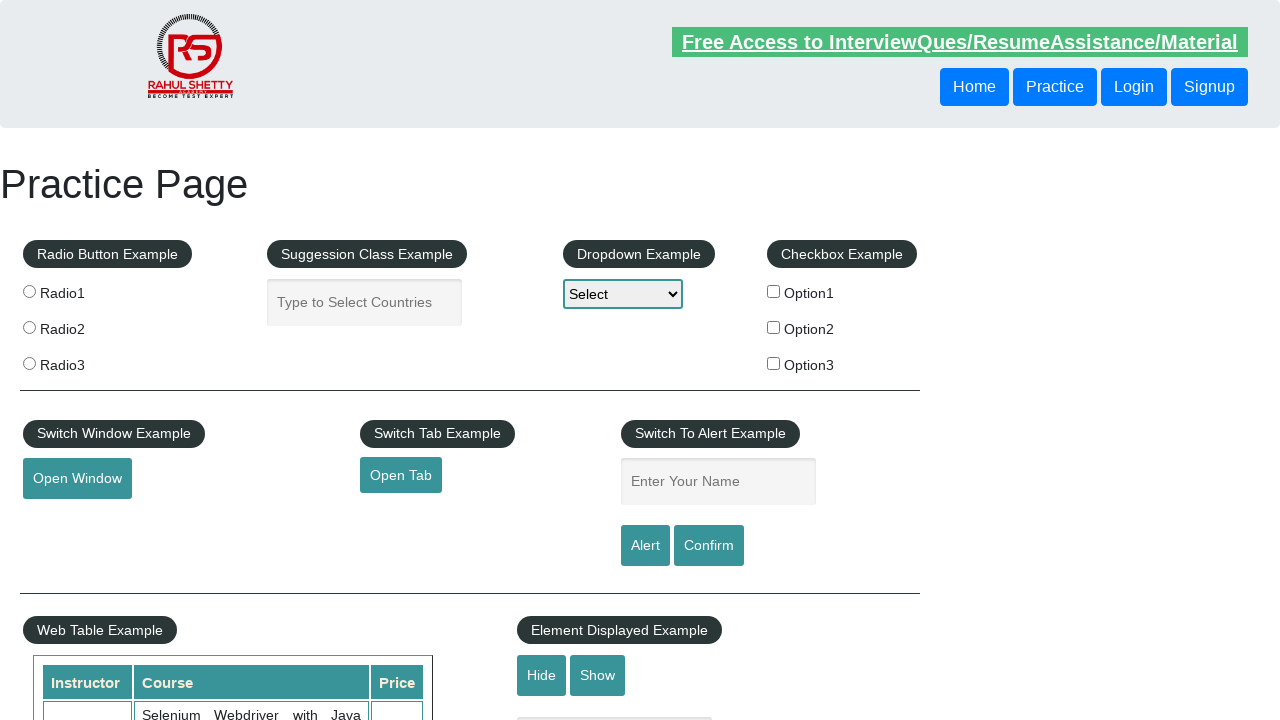

Retrieved footer link text: 'Facebook'
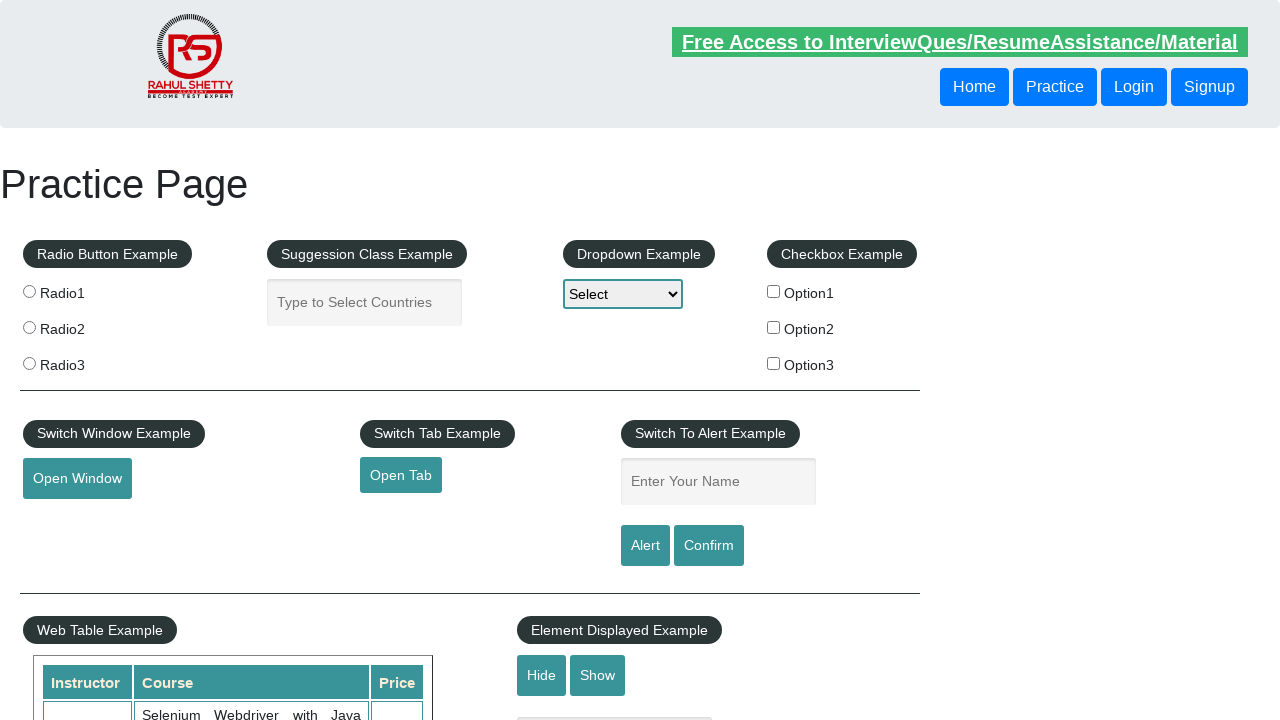

Retrieved href attribute for link 'Facebook': #
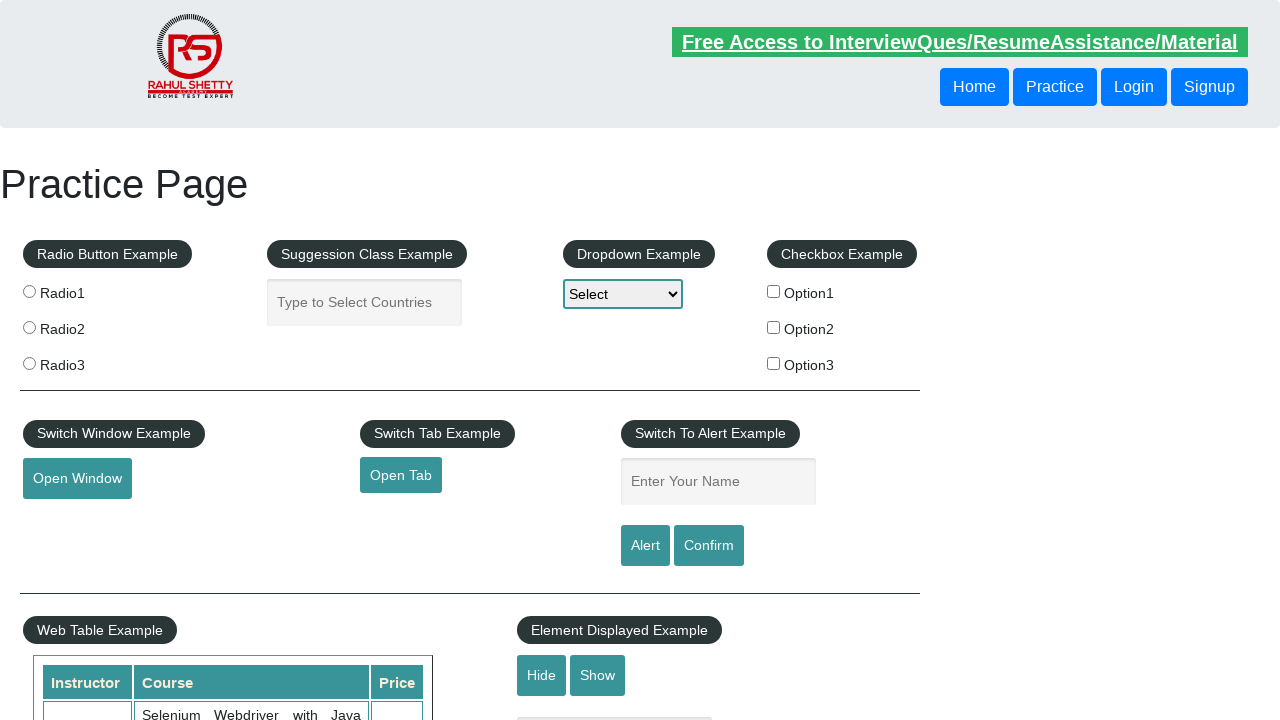

Verified link 'Facebook' has valid href attribute
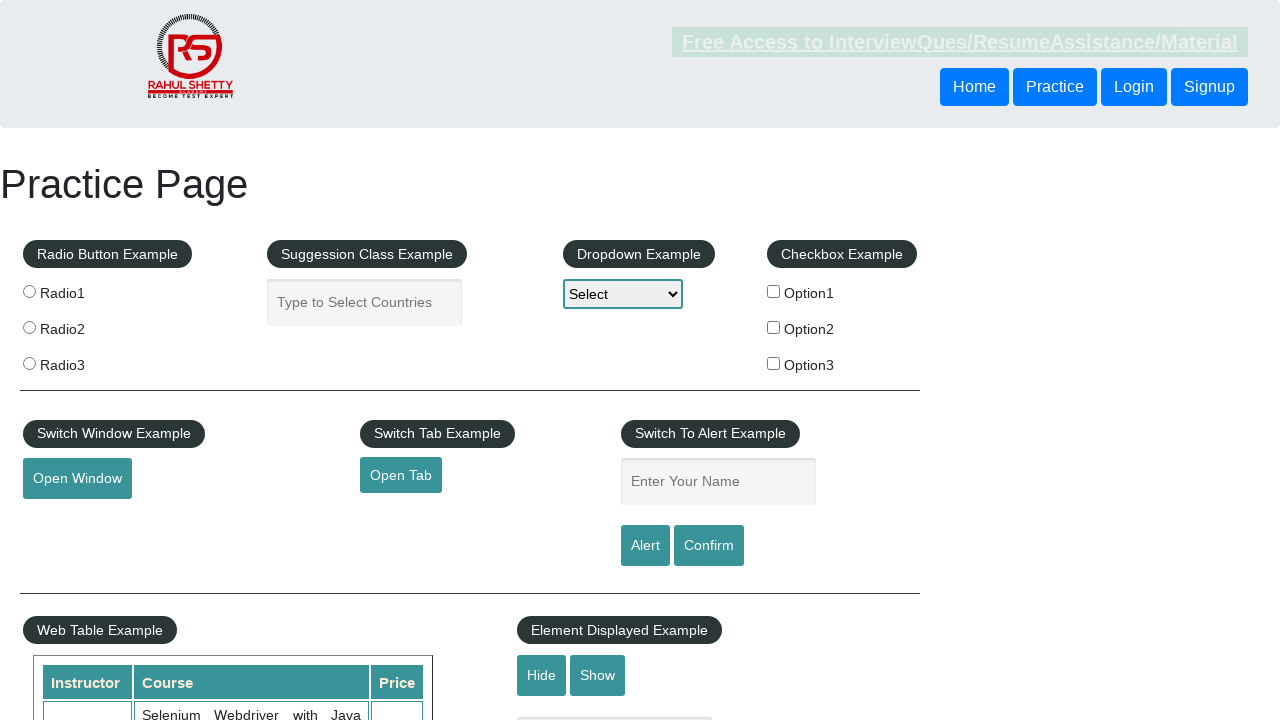

Retrieved footer link text: 'Twitter'
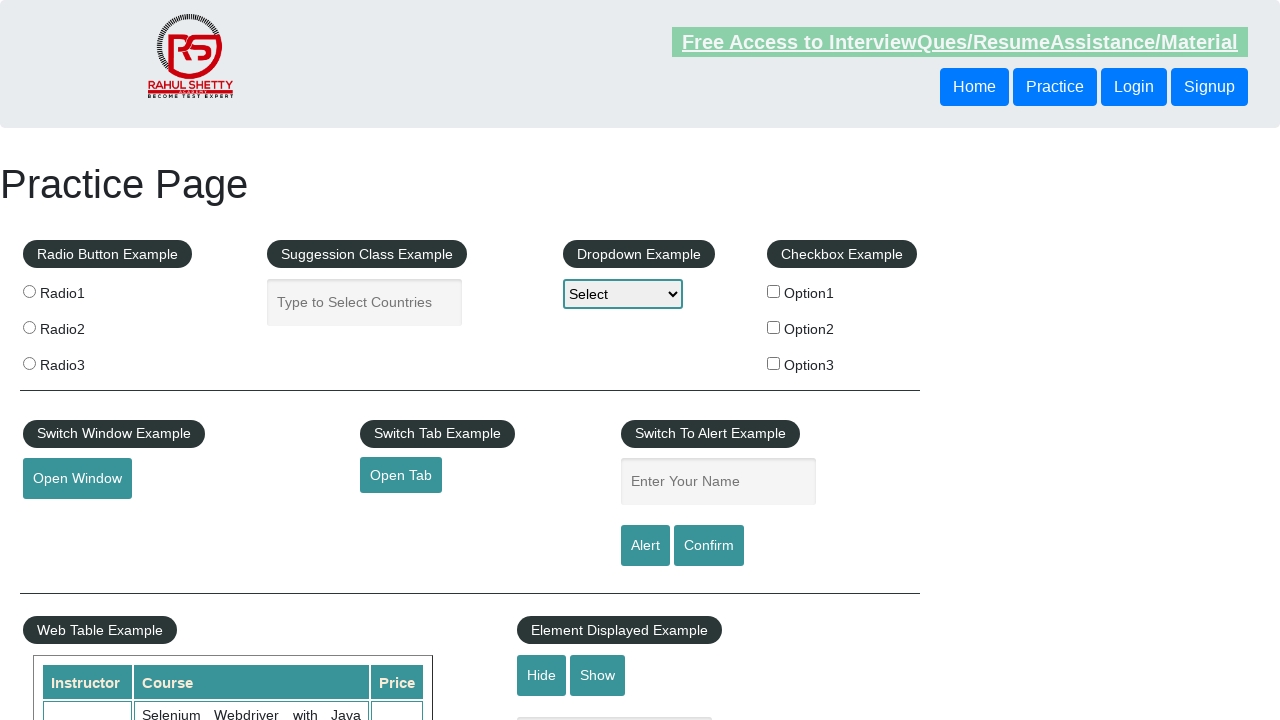

Retrieved href attribute for link 'Twitter': #
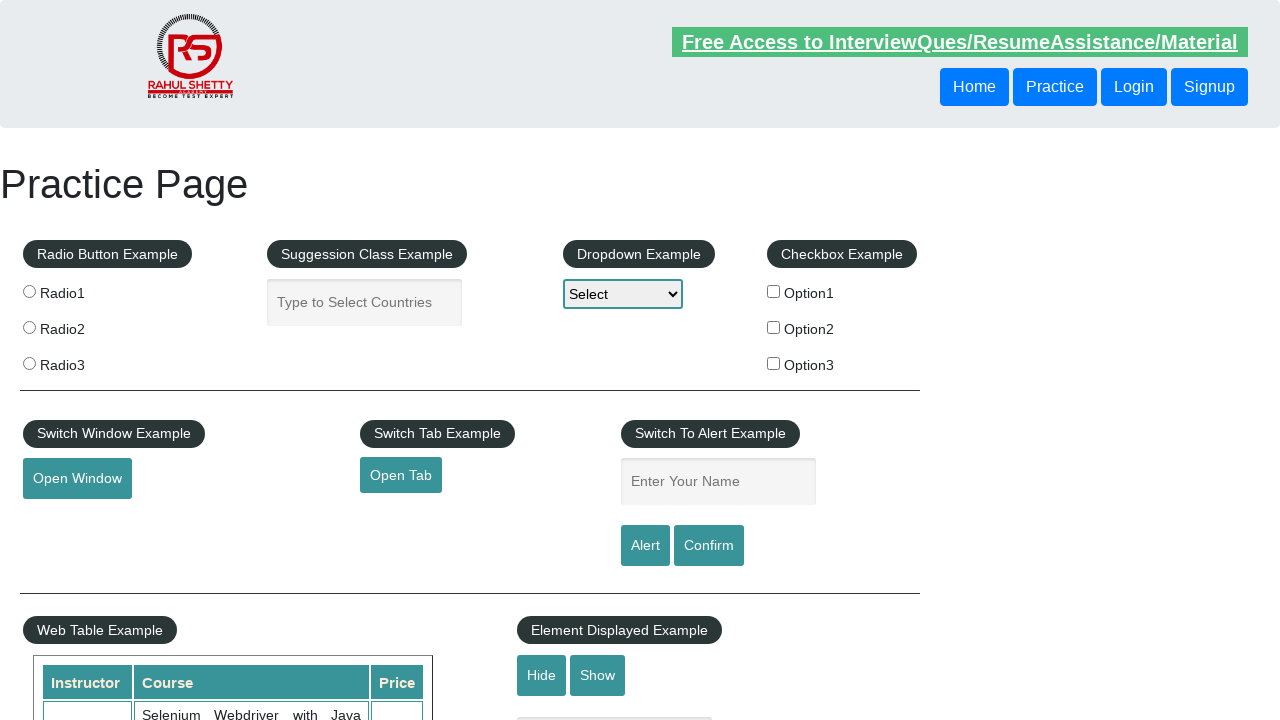

Verified link 'Twitter' has valid href attribute
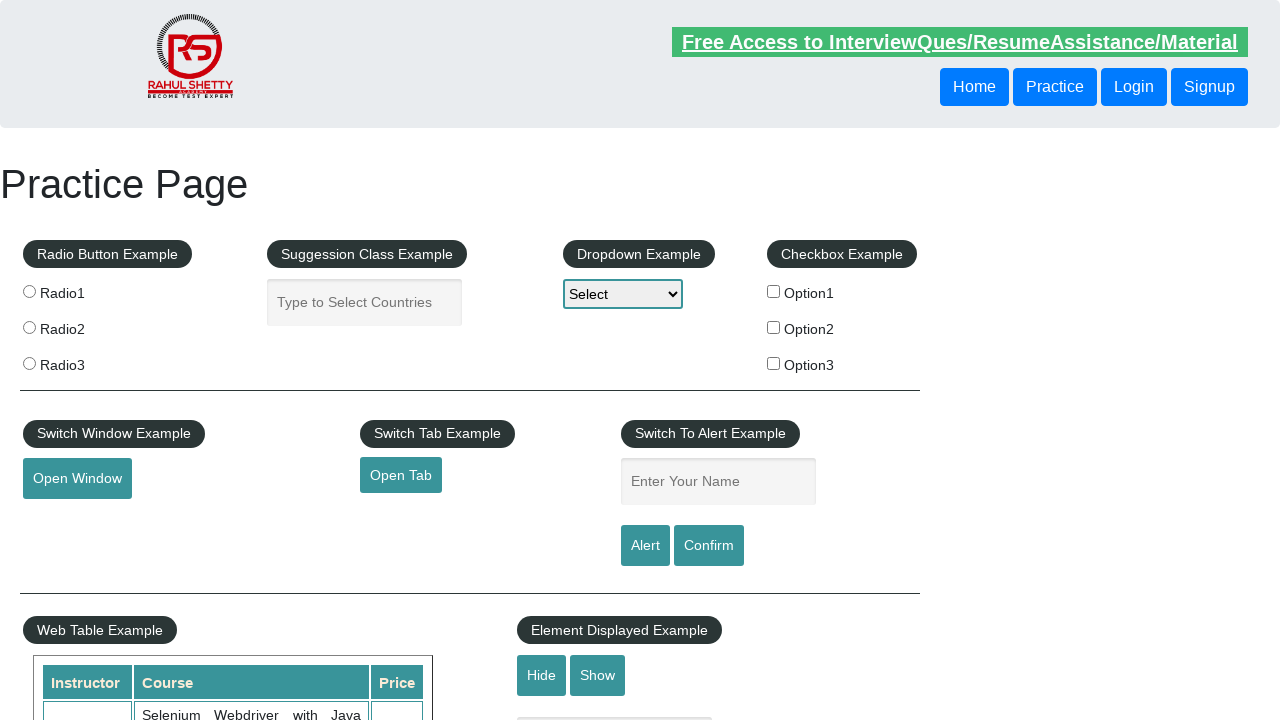

Retrieved footer link text: 'Google+'
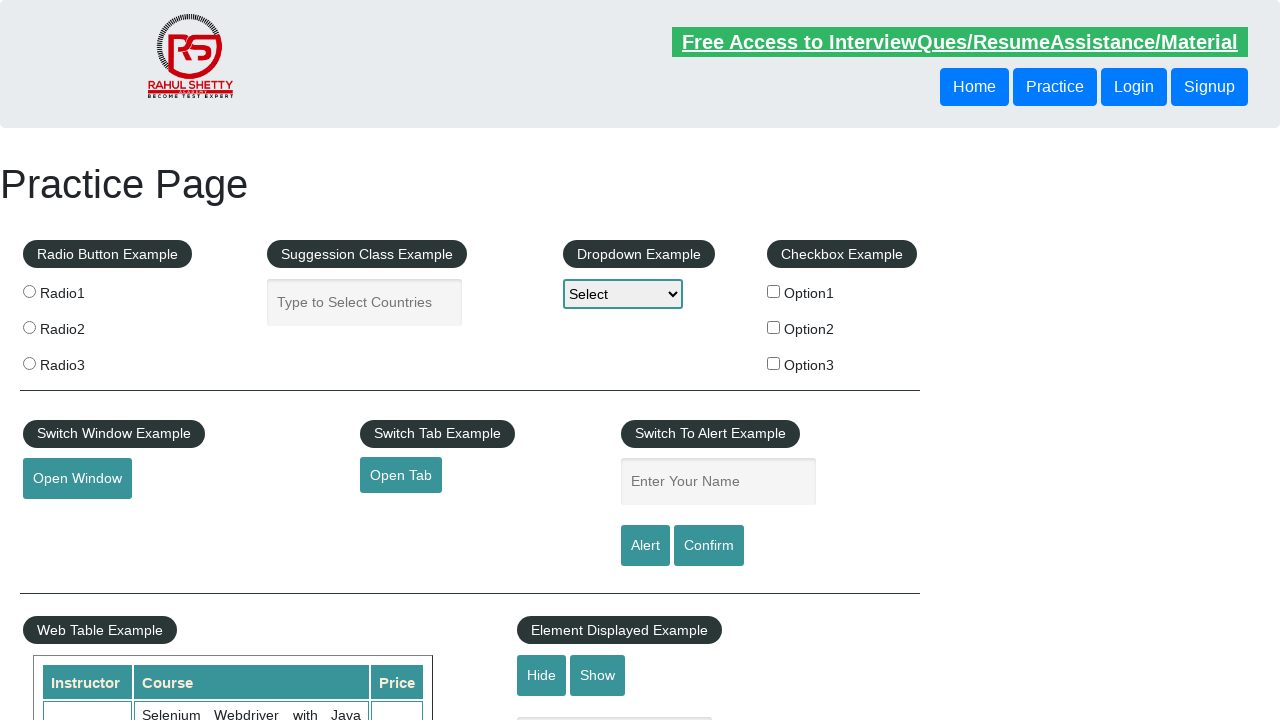

Retrieved href attribute for link 'Google+': #
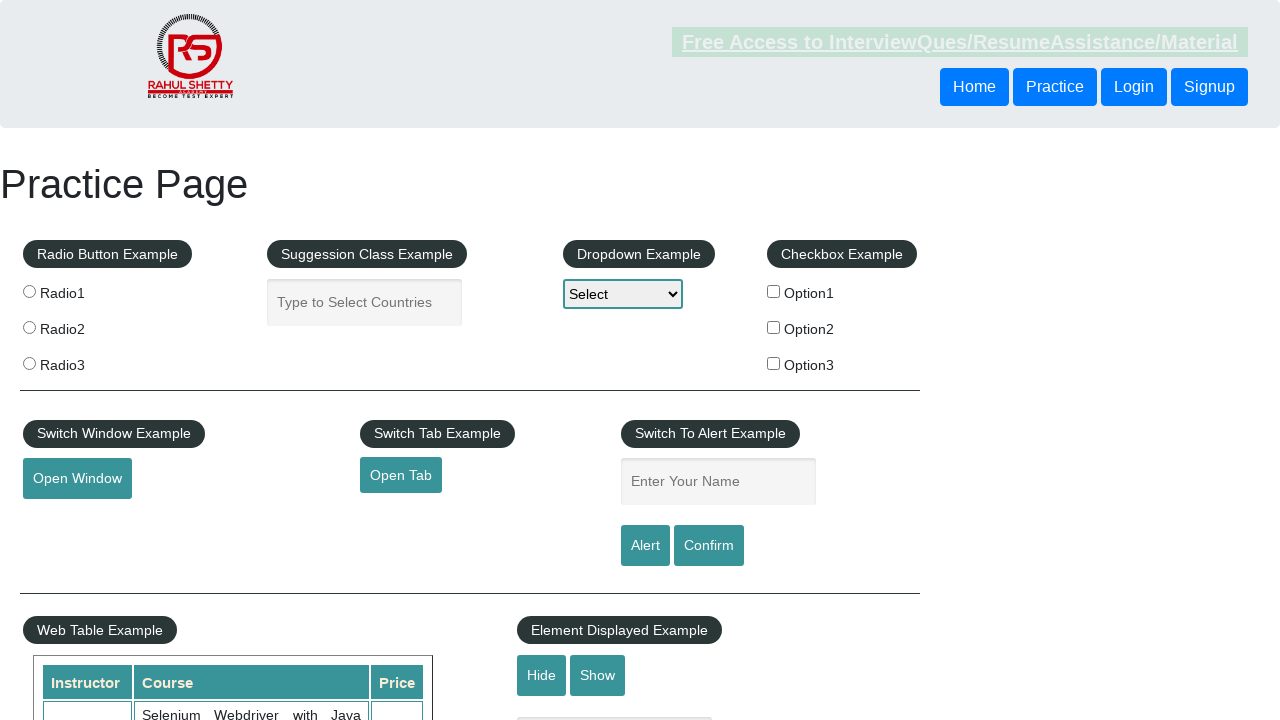

Verified link 'Google+' has valid href attribute
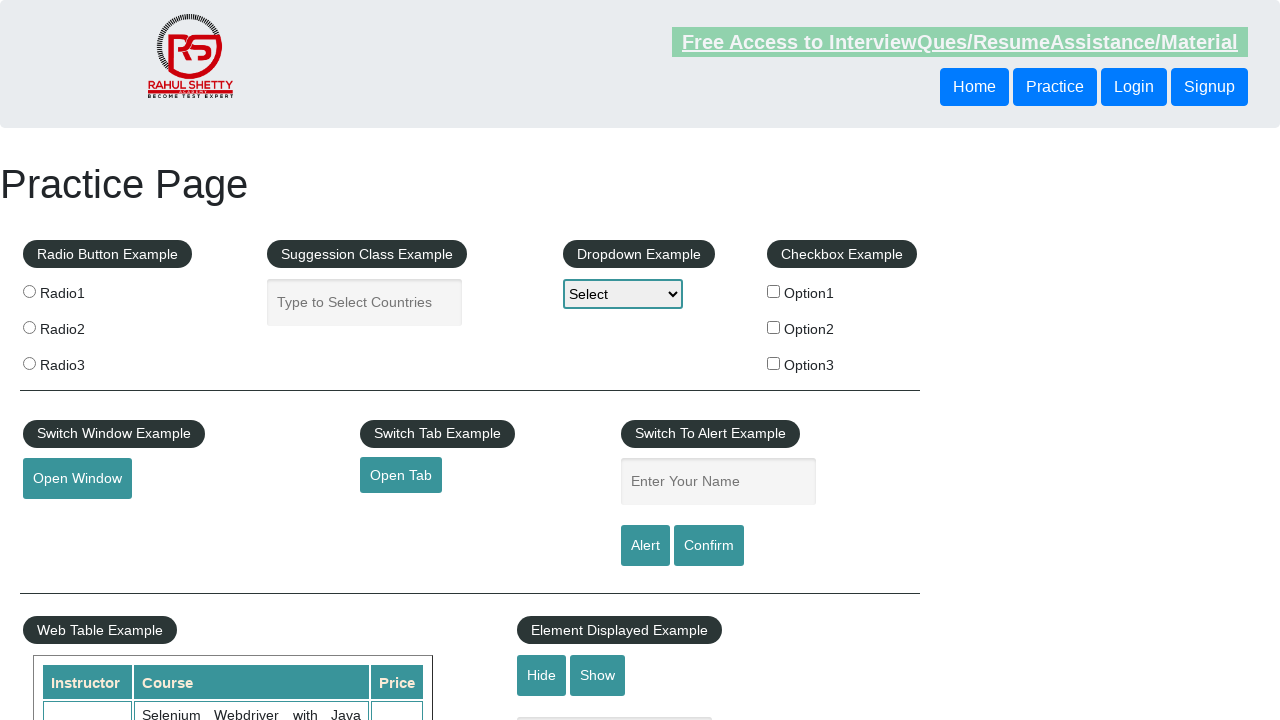

Retrieved footer link text: 'Youtube'
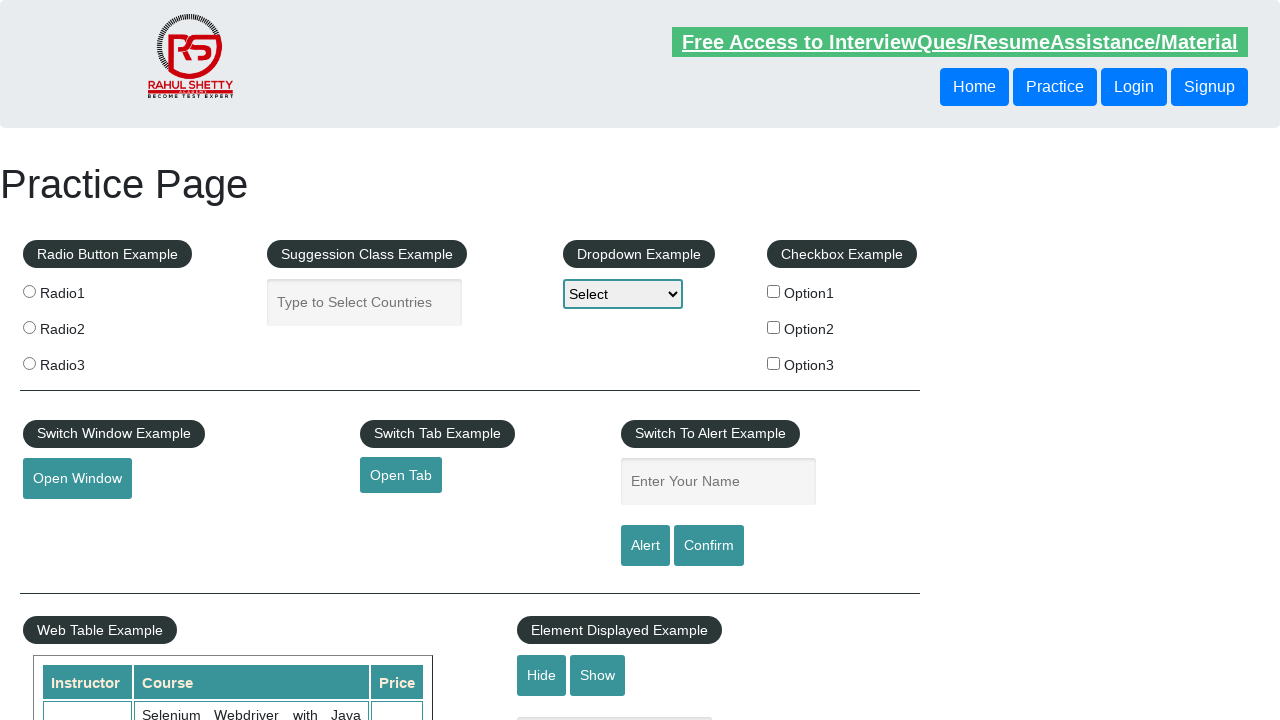

Retrieved href attribute for link 'Youtube': #
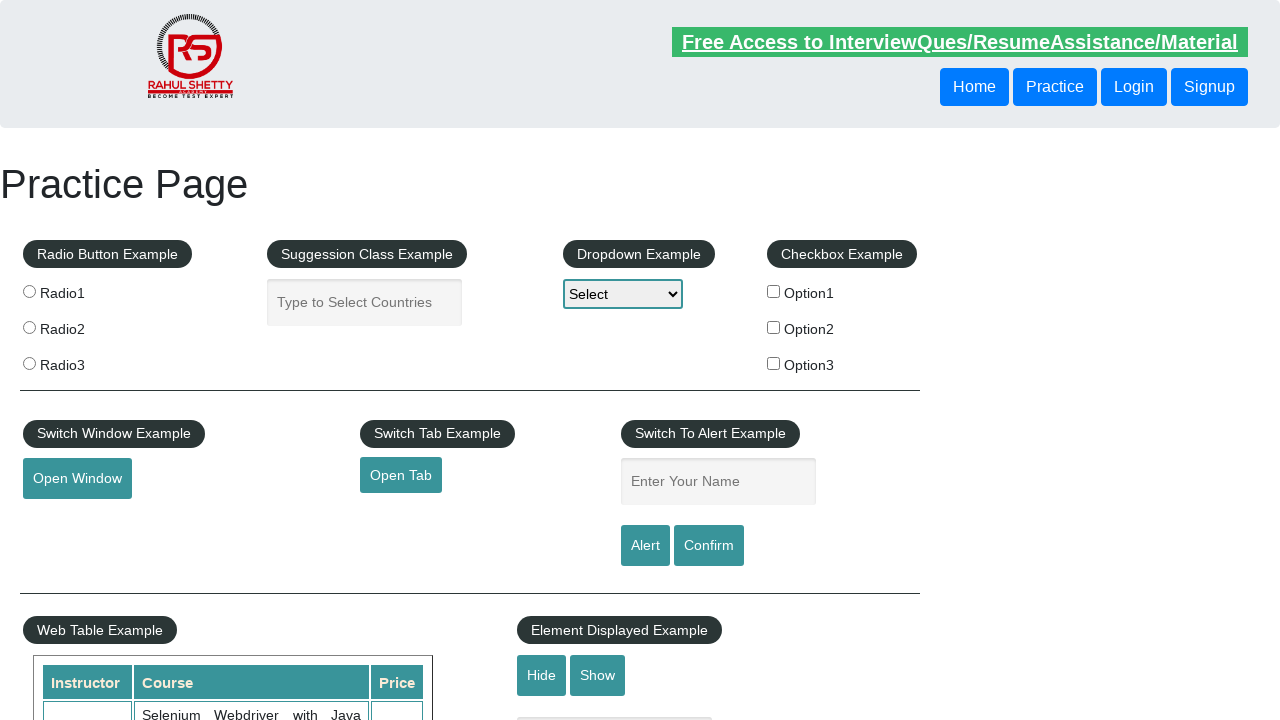

Verified link 'Youtube' has valid href attribute
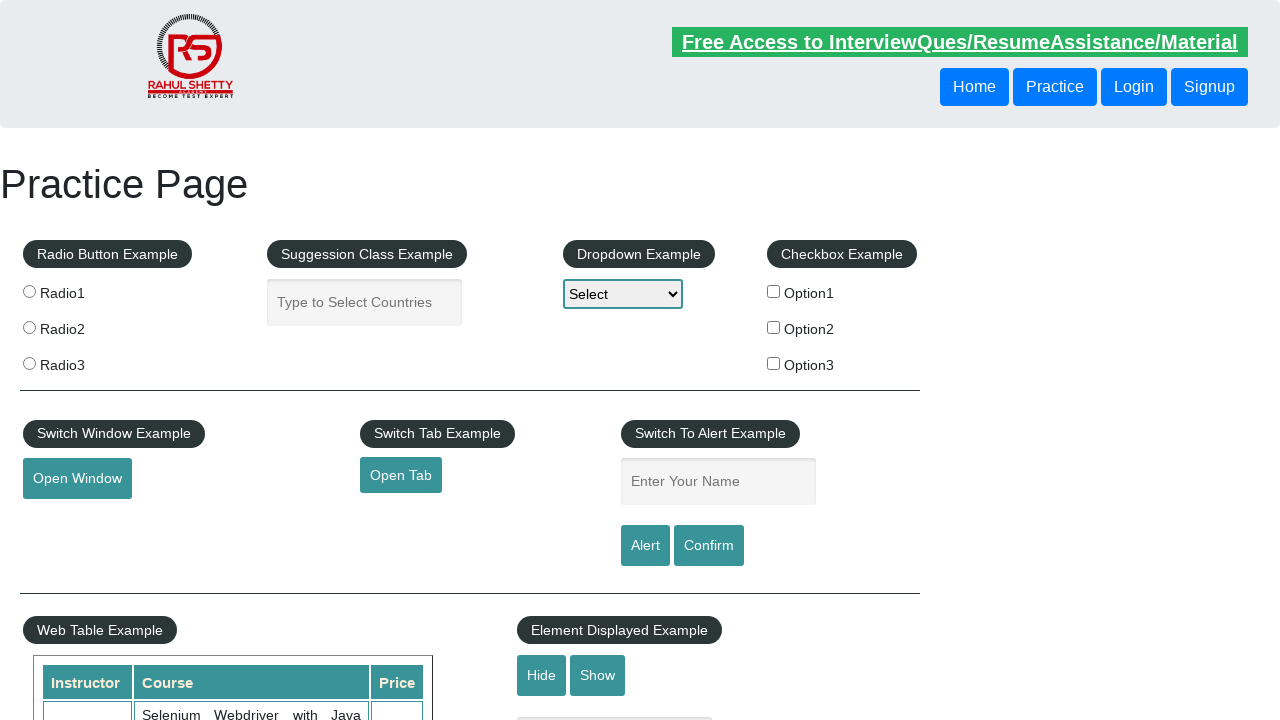

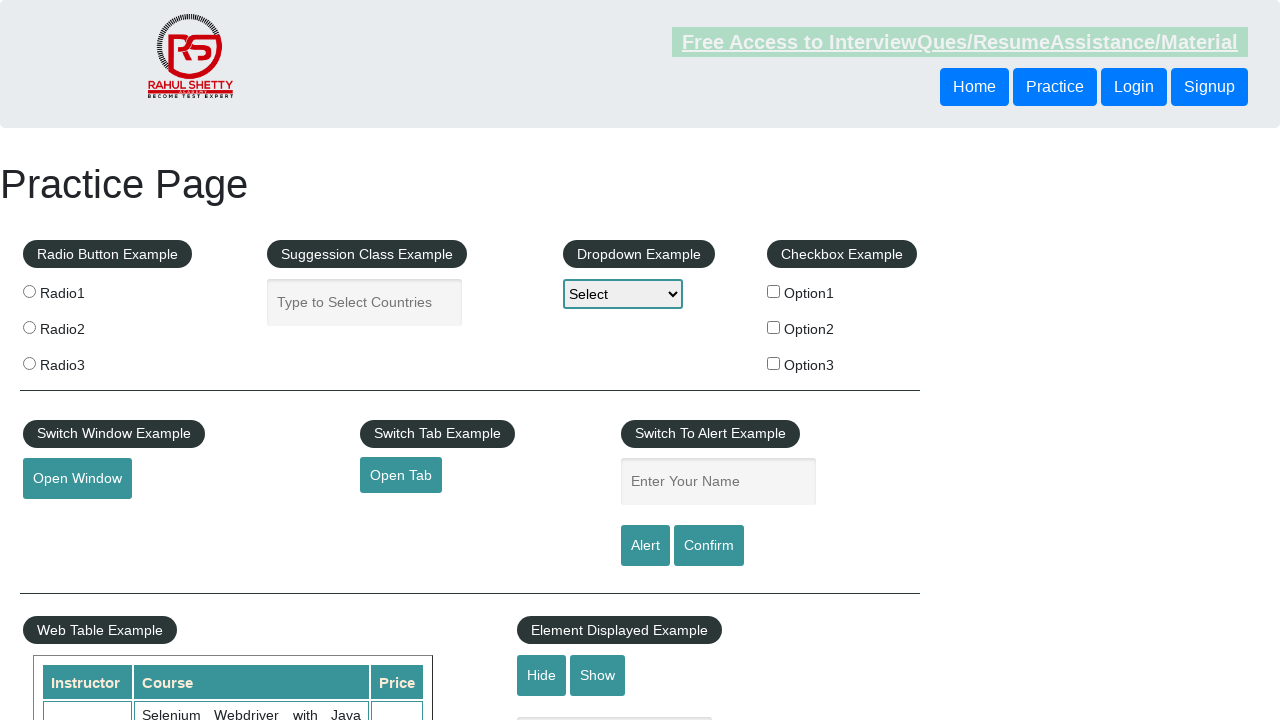